Automates playing the 2048 game by sending random arrow key presses to move tiles

Starting URL: https://gabrielecirulli.github.io/2048/

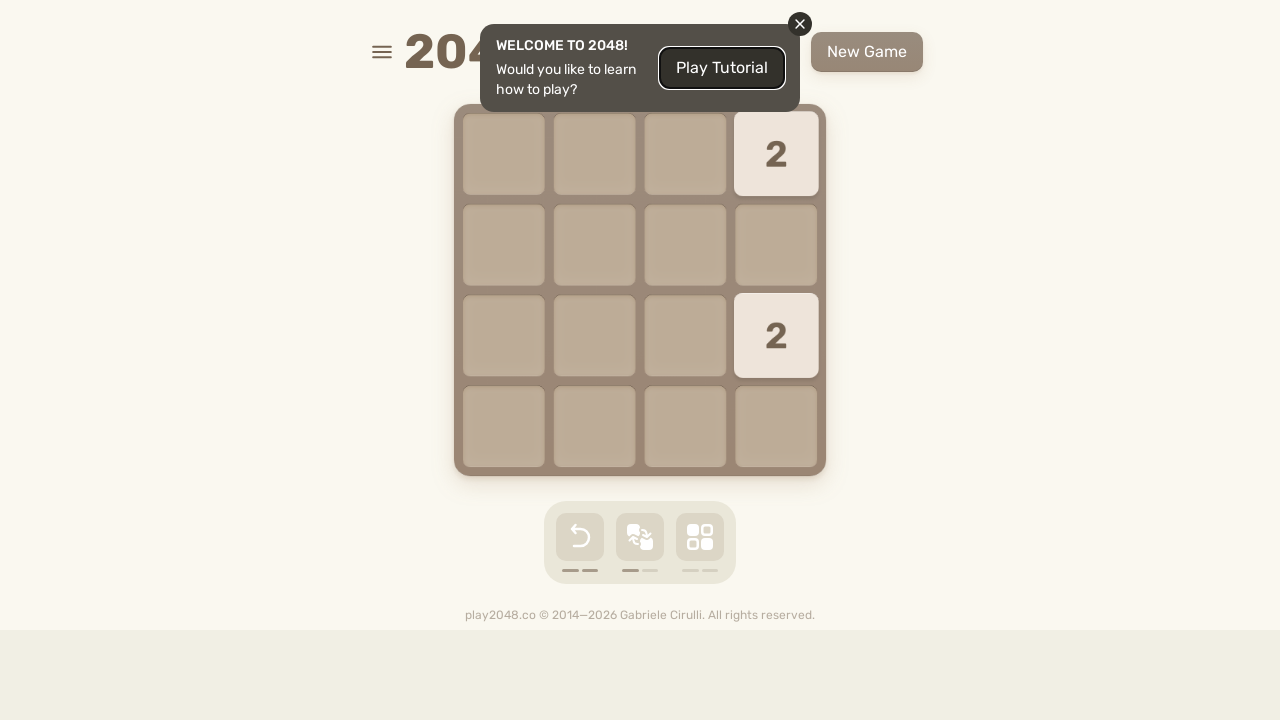

Navigated to 2048 game
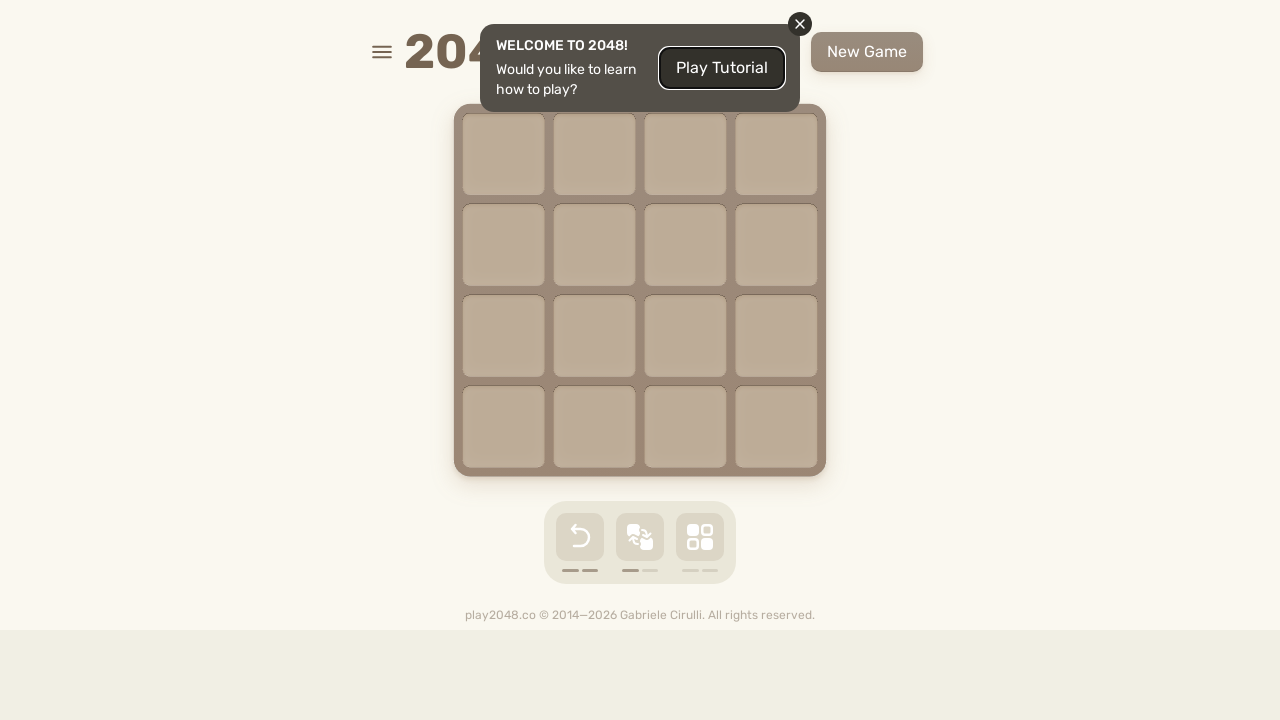

Pressed ArrowRight to move tiles right on body
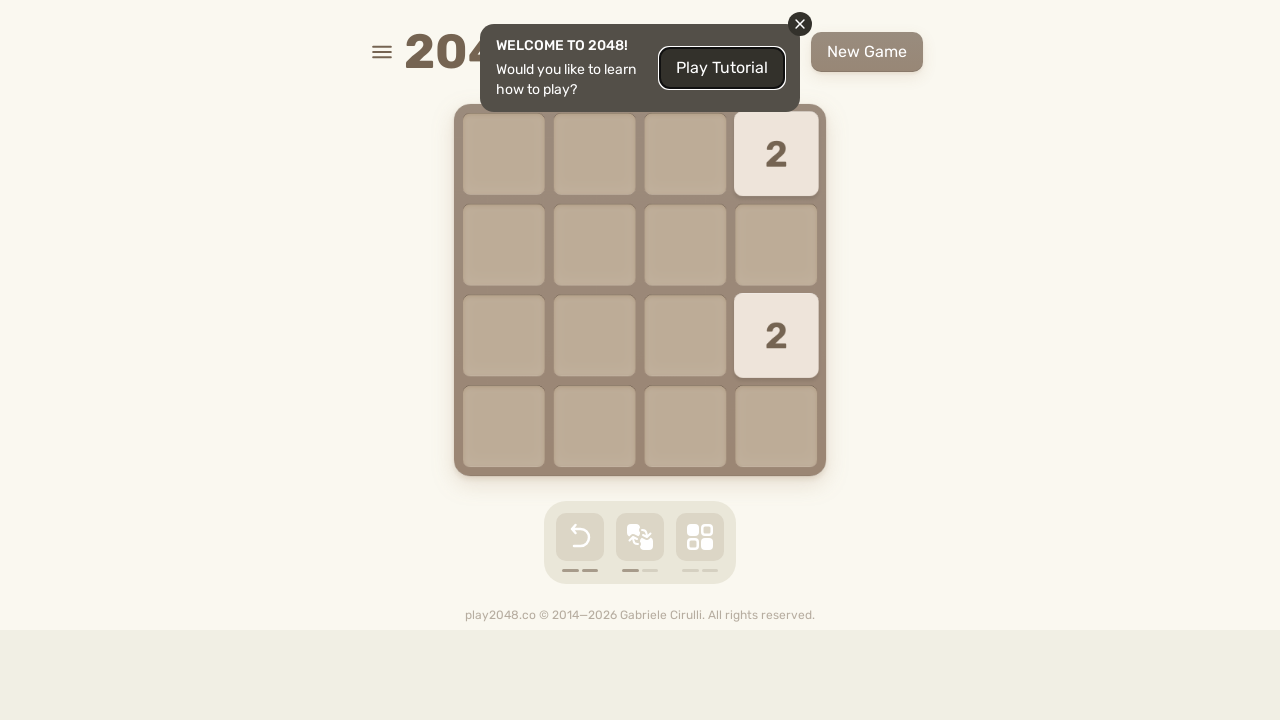

Waited 100ms for game to update
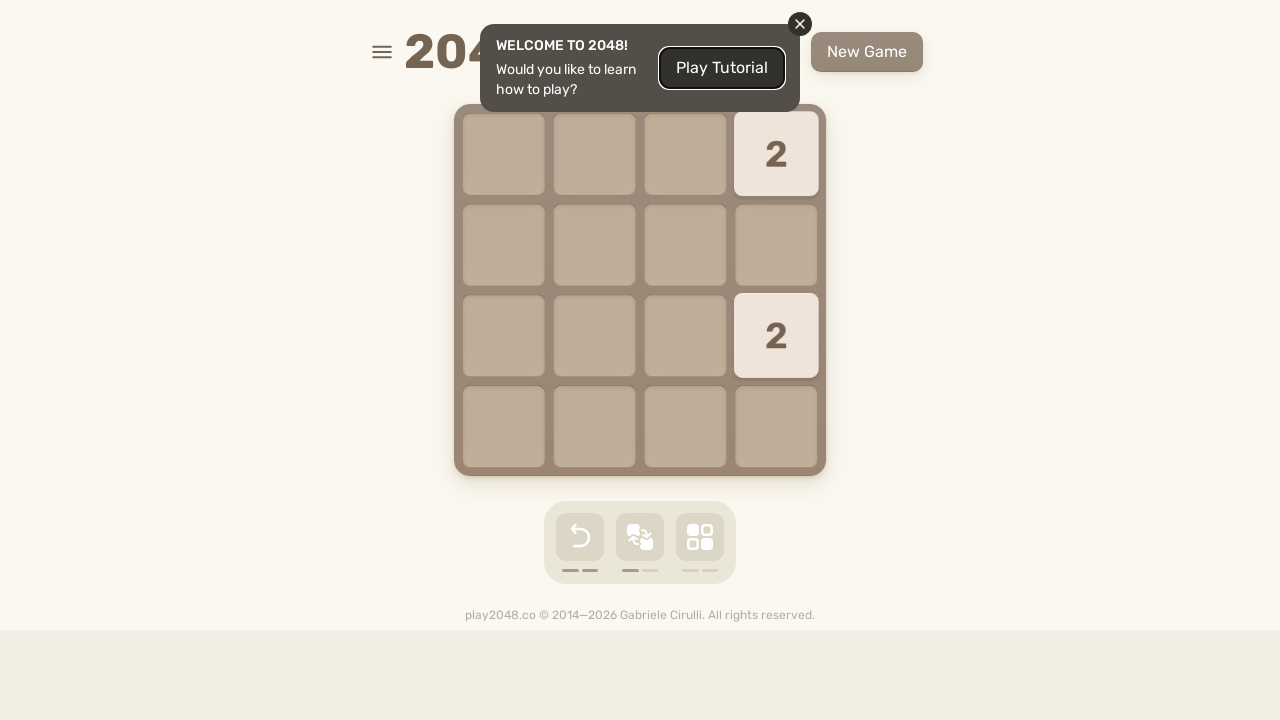

Pressed ArrowLeft to move tiles left on body
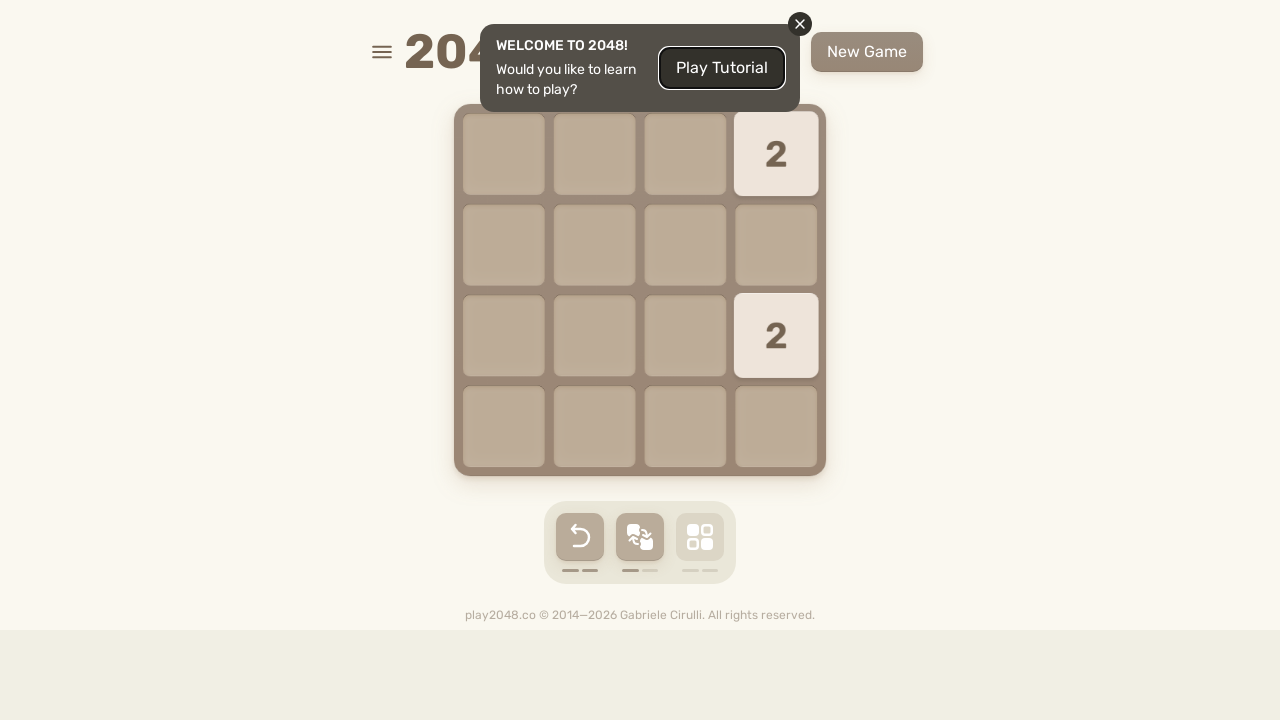

Waited 100ms for game to update
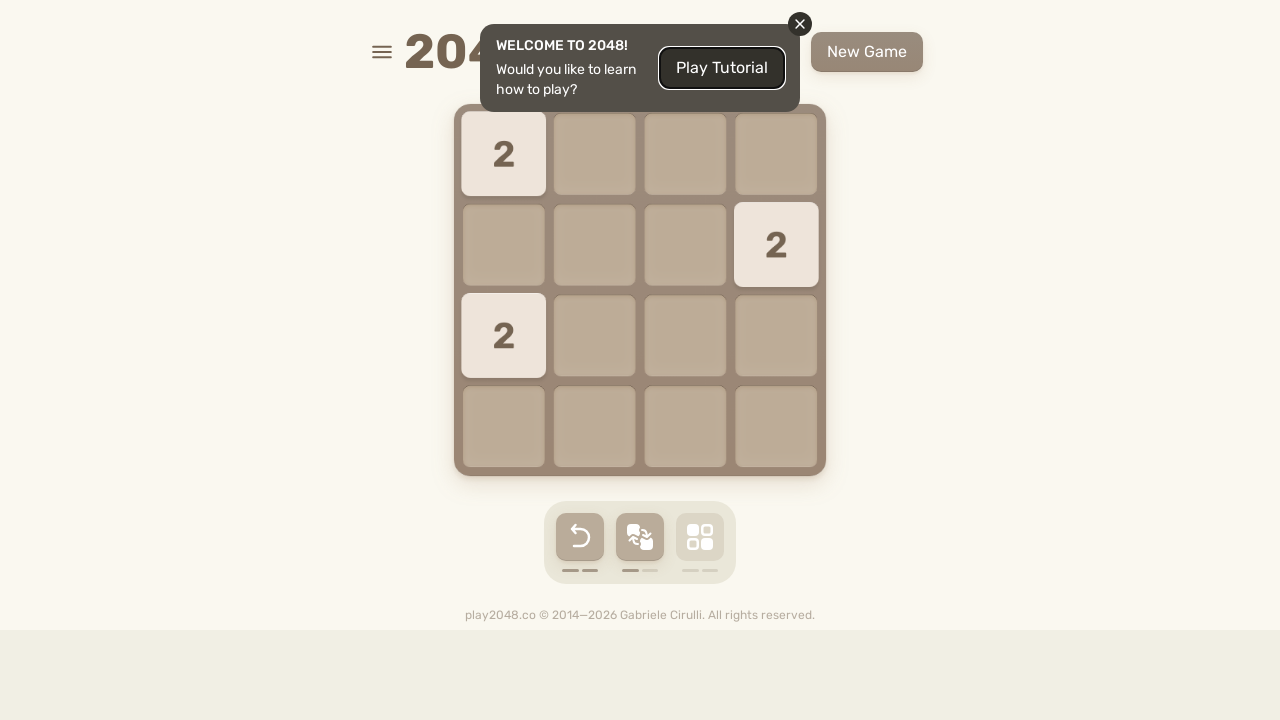

Pressed ArrowLeft to move tiles left on body
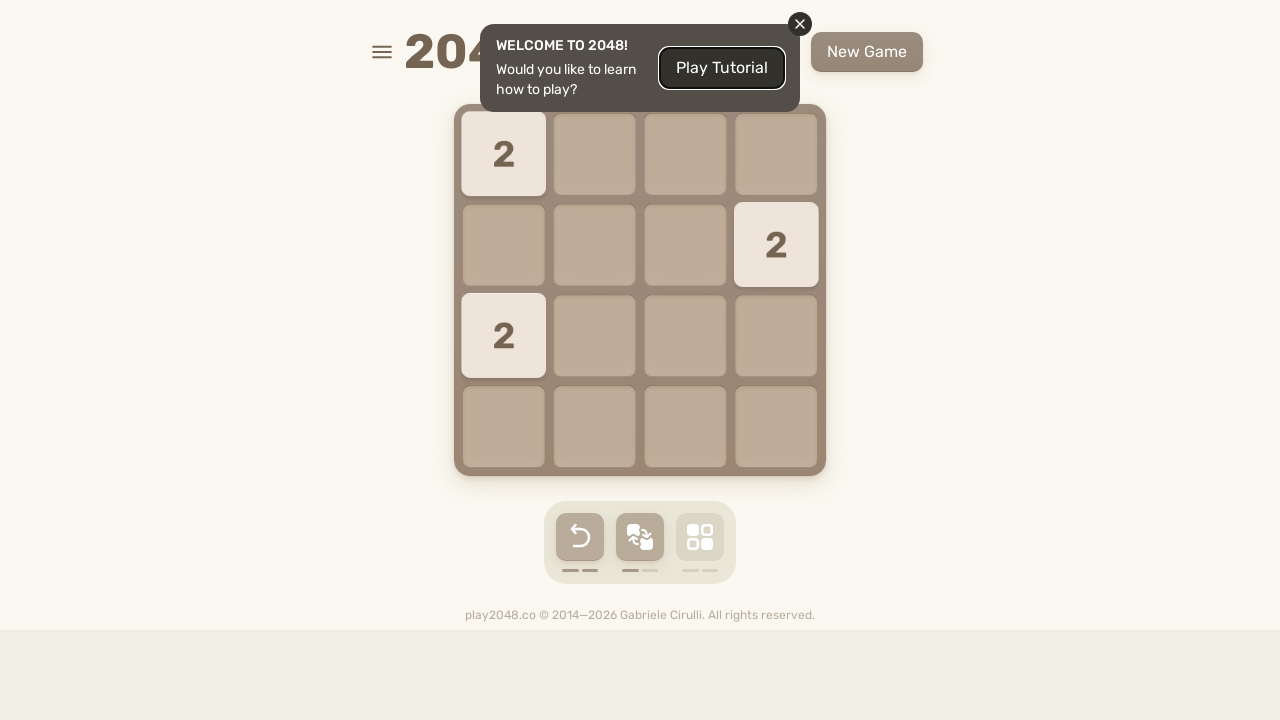

Waited 100ms for game to update
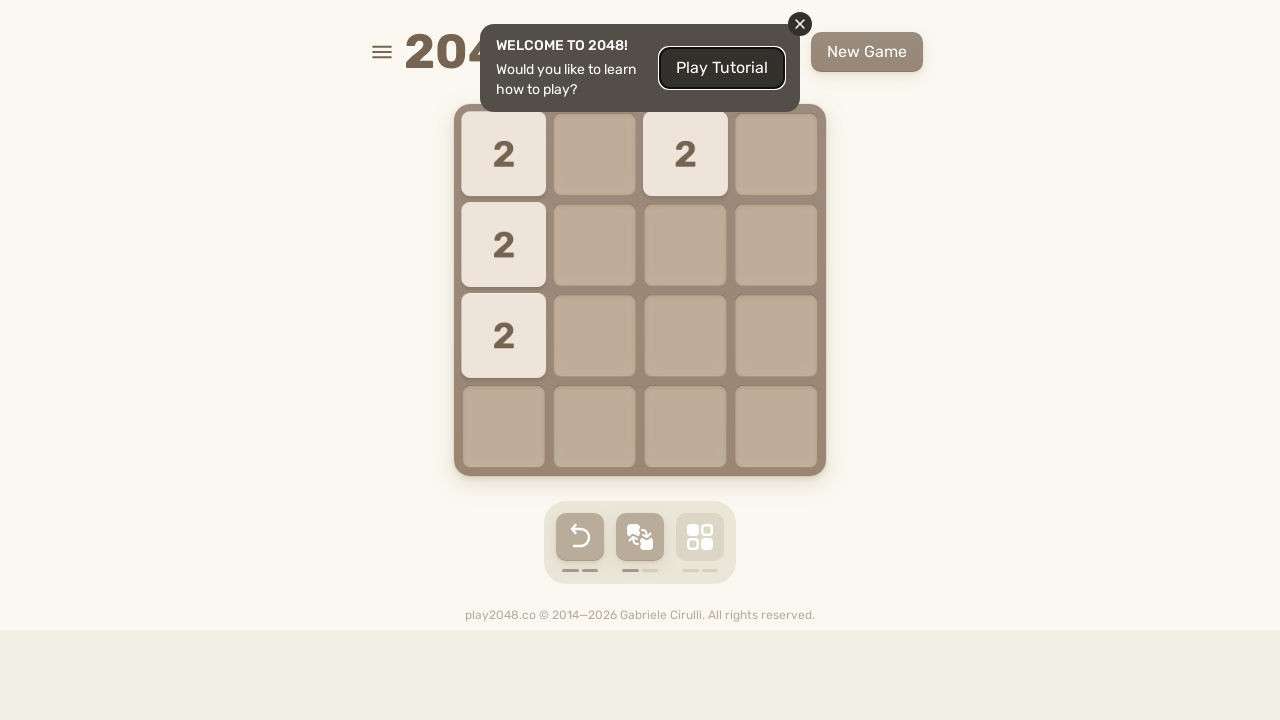

Pressed ArrowLeft to move tiles left on body
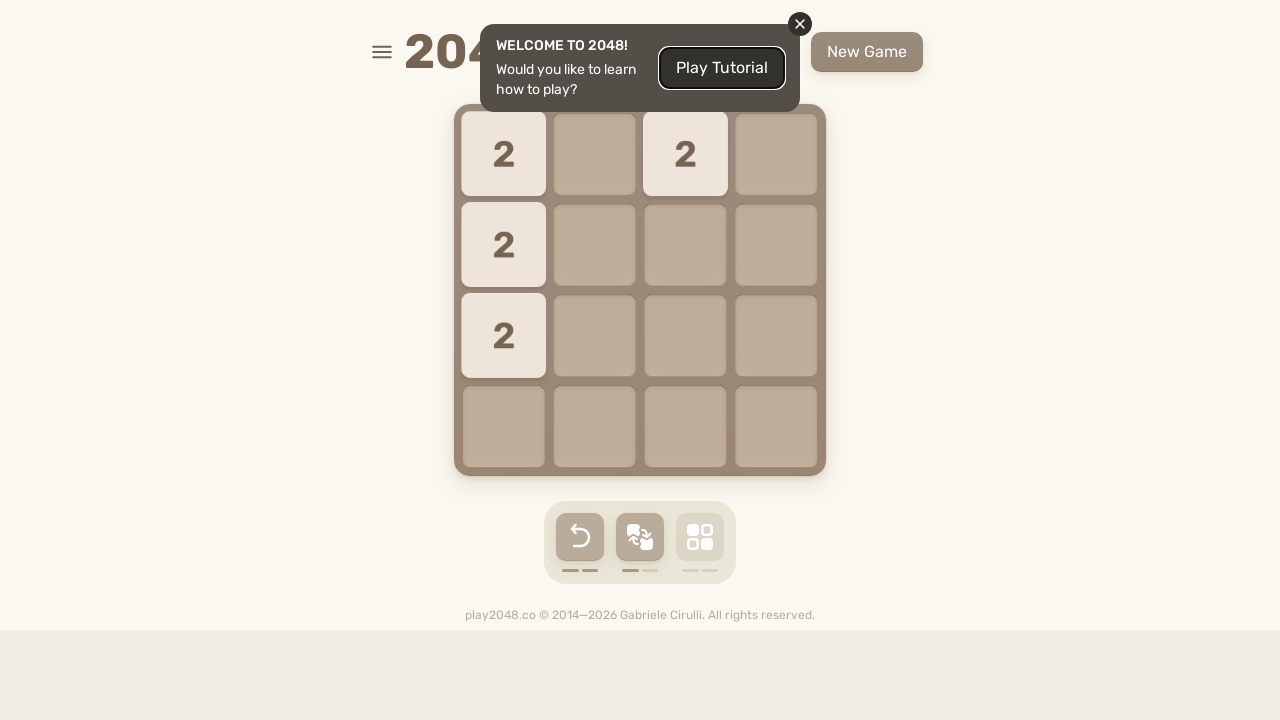

Waited 100ms for game to update
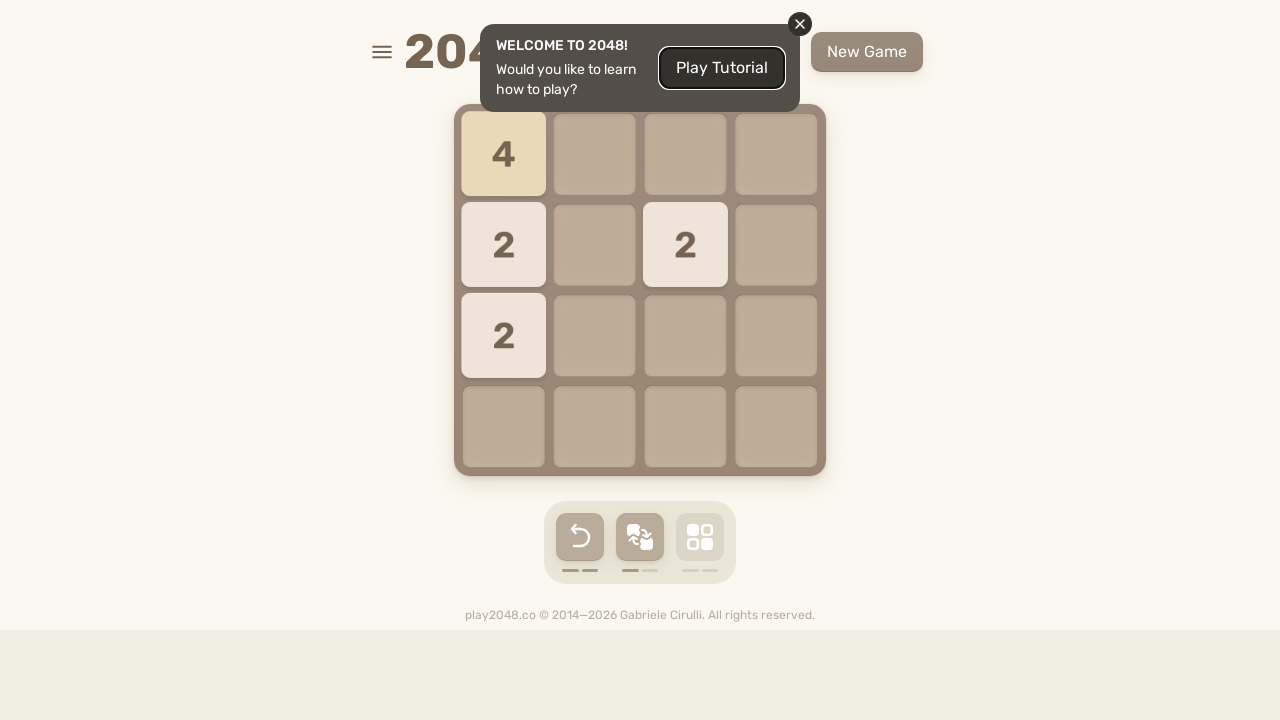

Pressed ArrowDown to move tiles down on body
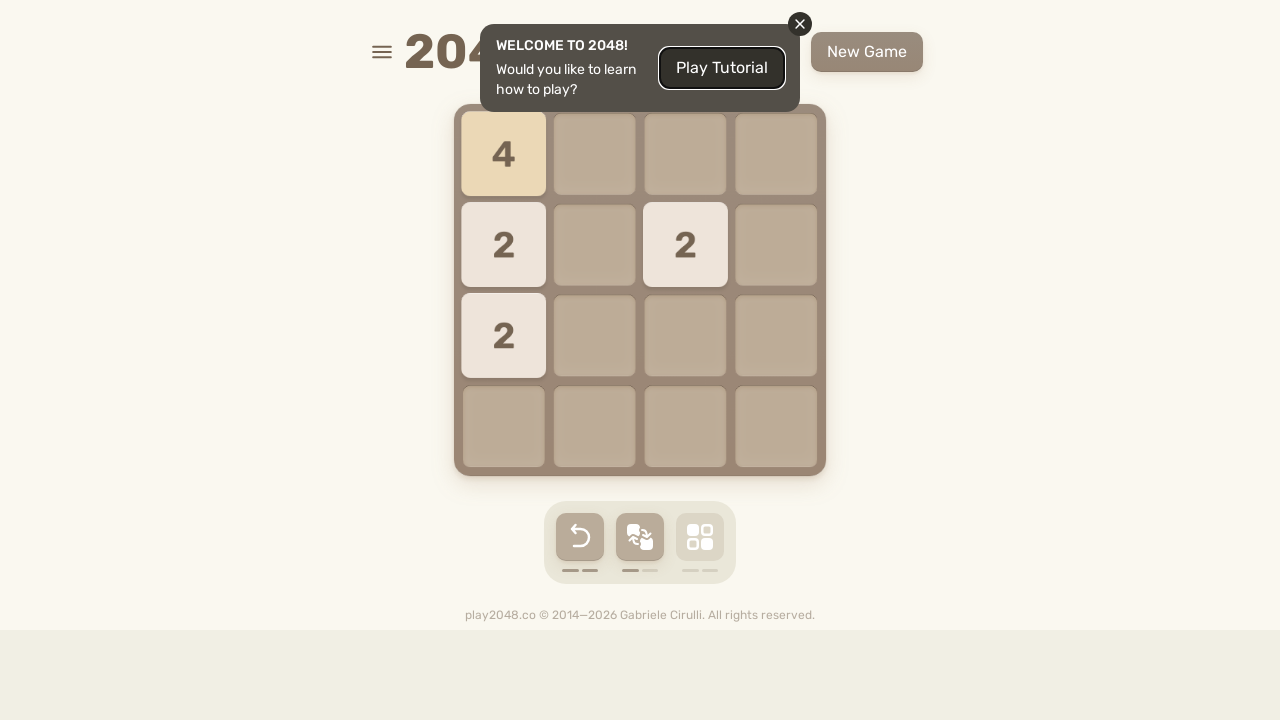

Waited 100ms for game to update
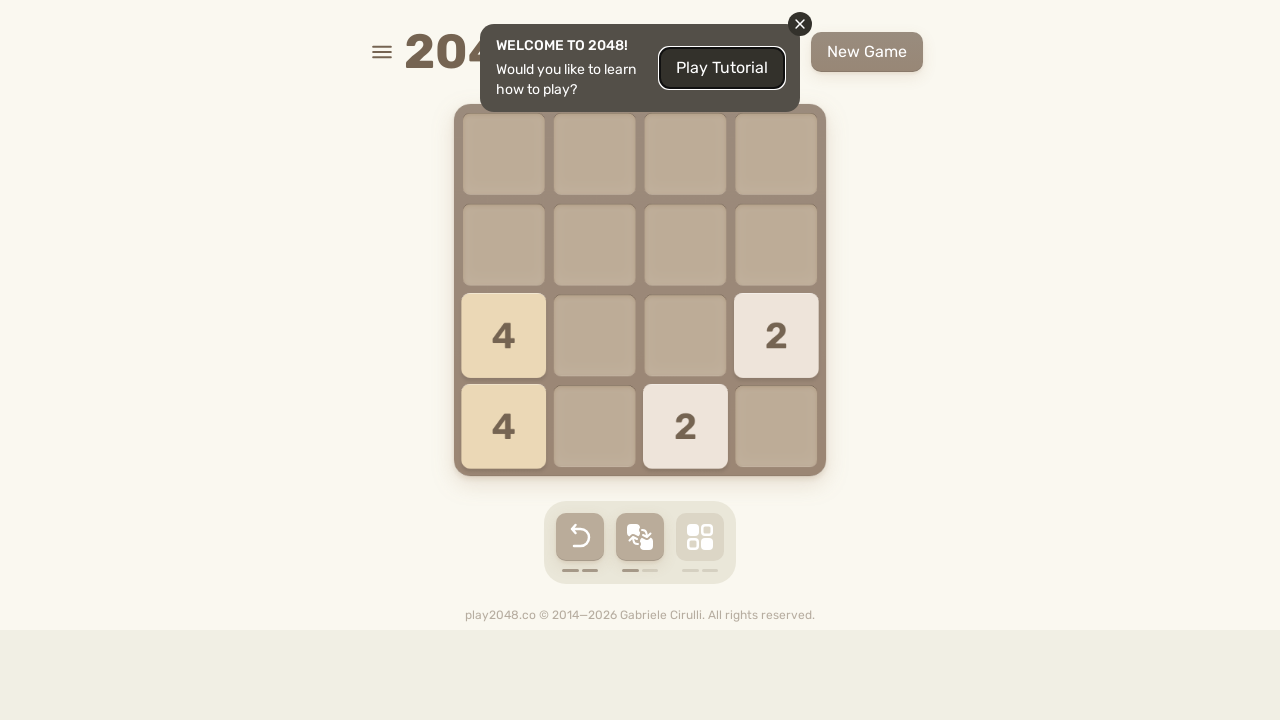

Pressed ArrowUp to move tiles up on body
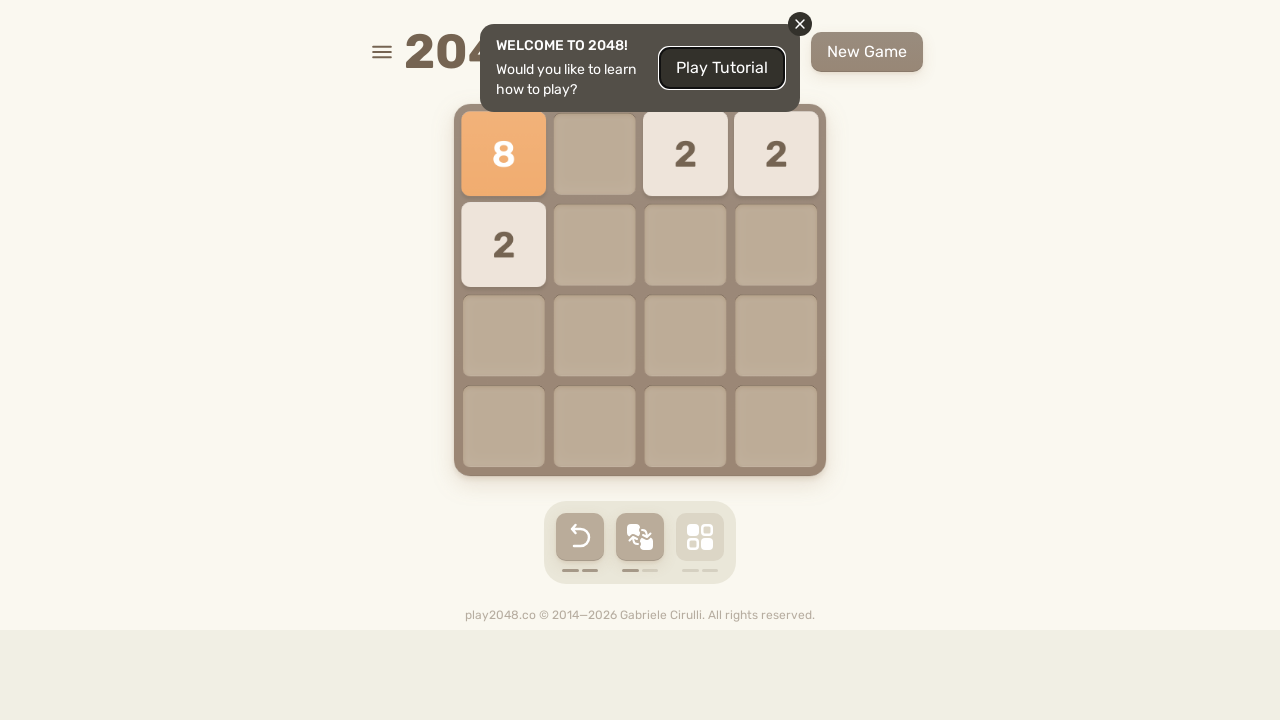

Waited 100ms for game to update
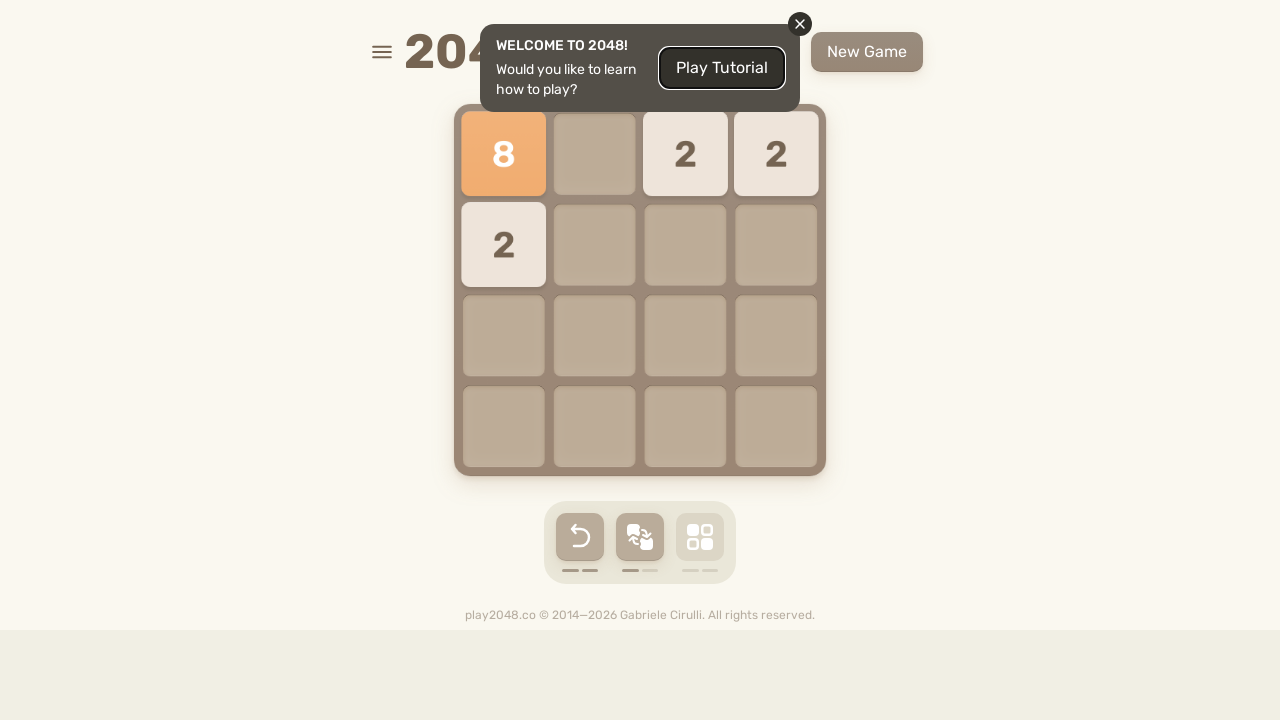

Pressed ArrowRight to move tiles right on body
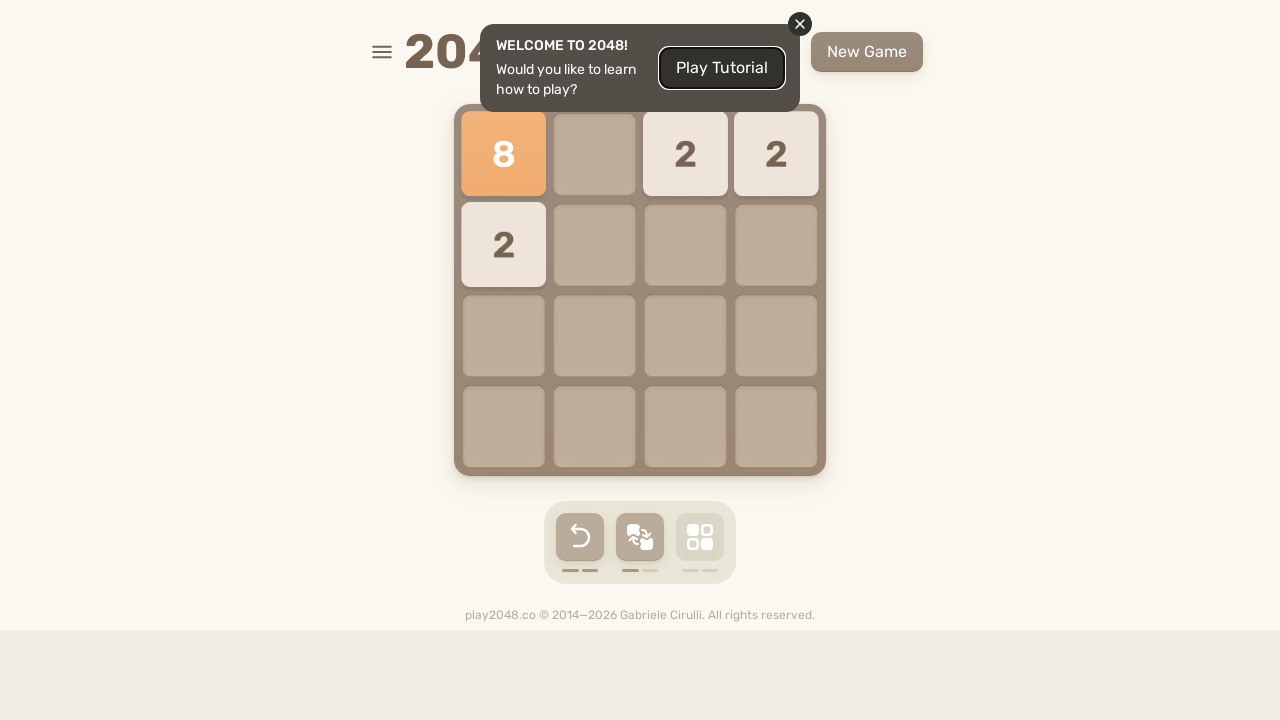

Waited 100ms for game to update
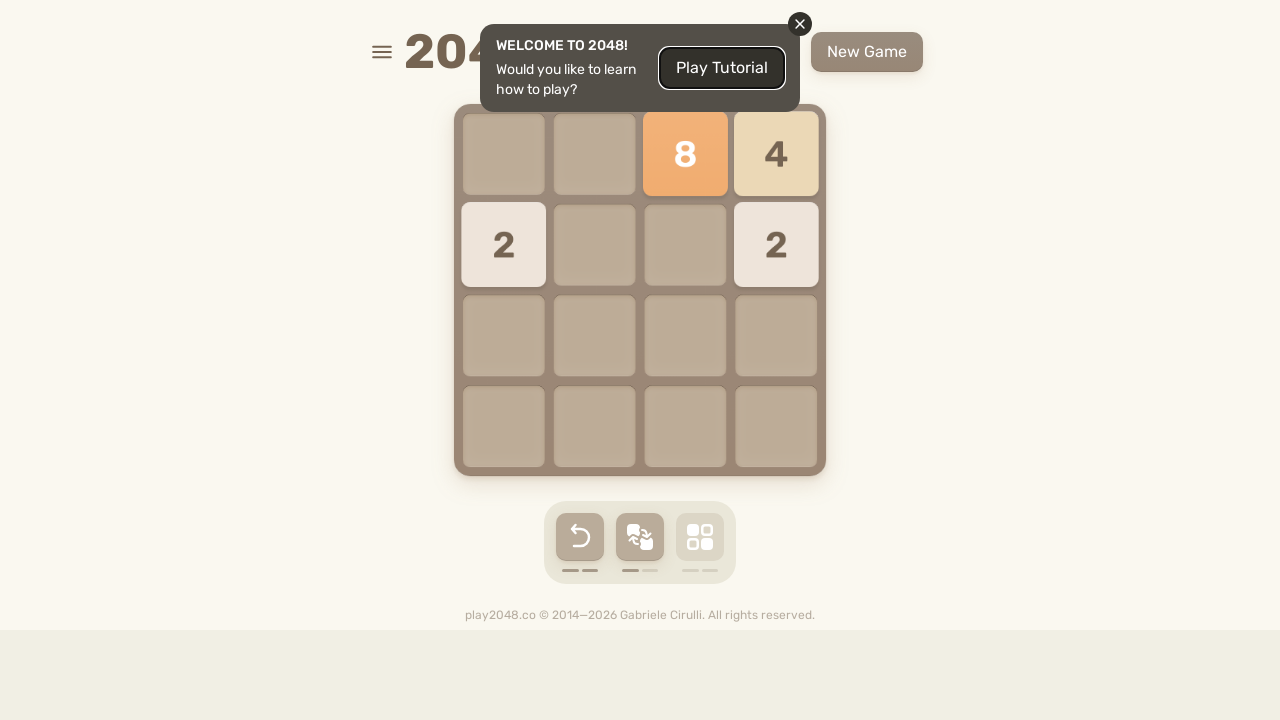

Pressed ArrowUp to move tiles up on body
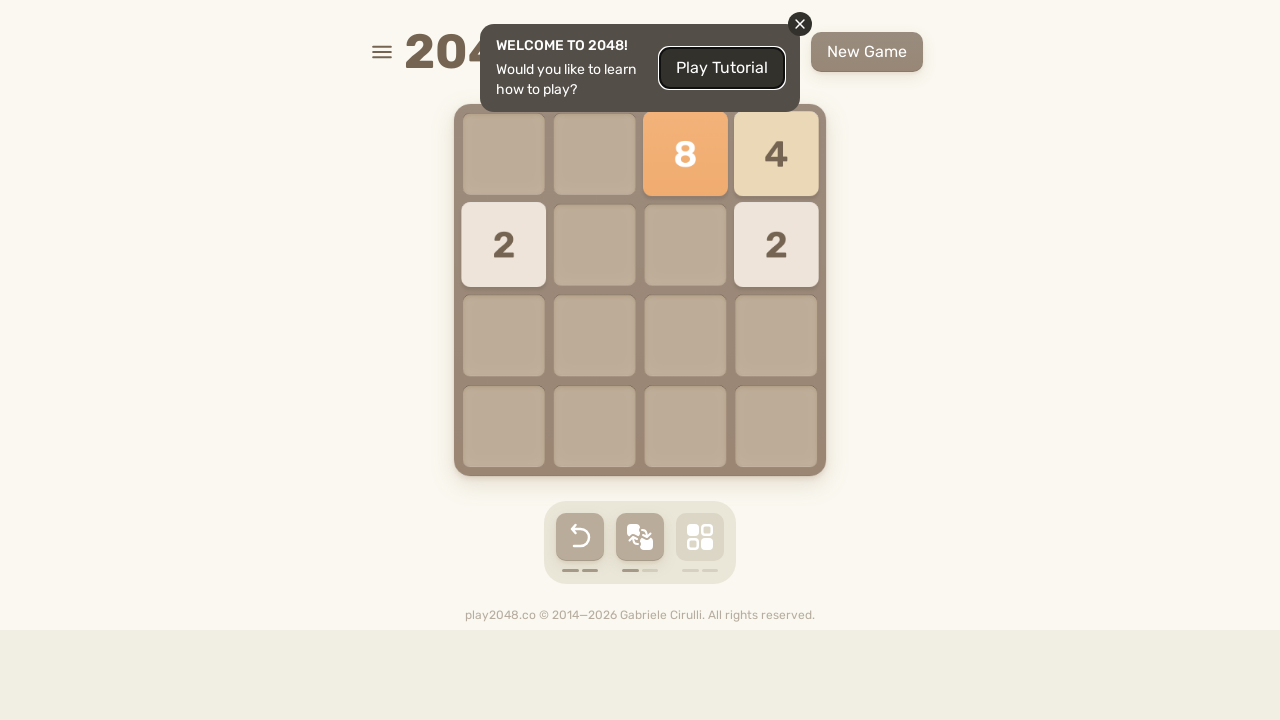

Waited 100ms for game to update
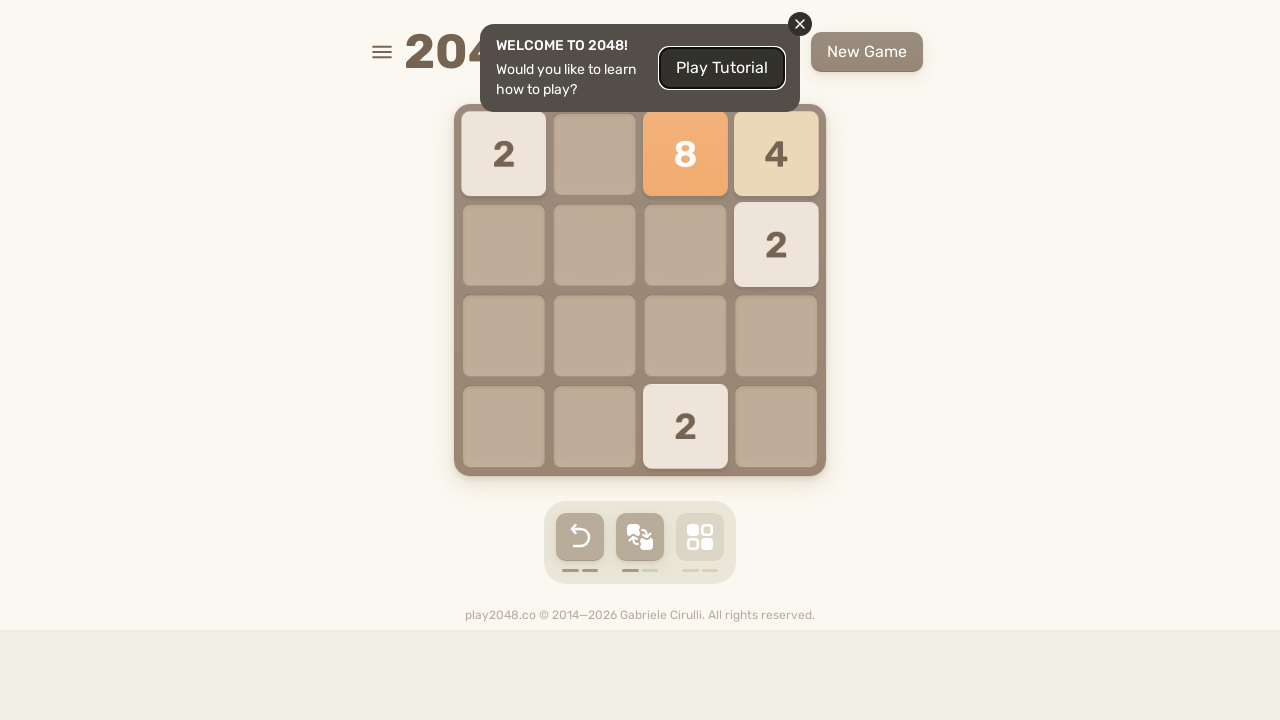

Pressed ArrowLeft to move tiles left on body
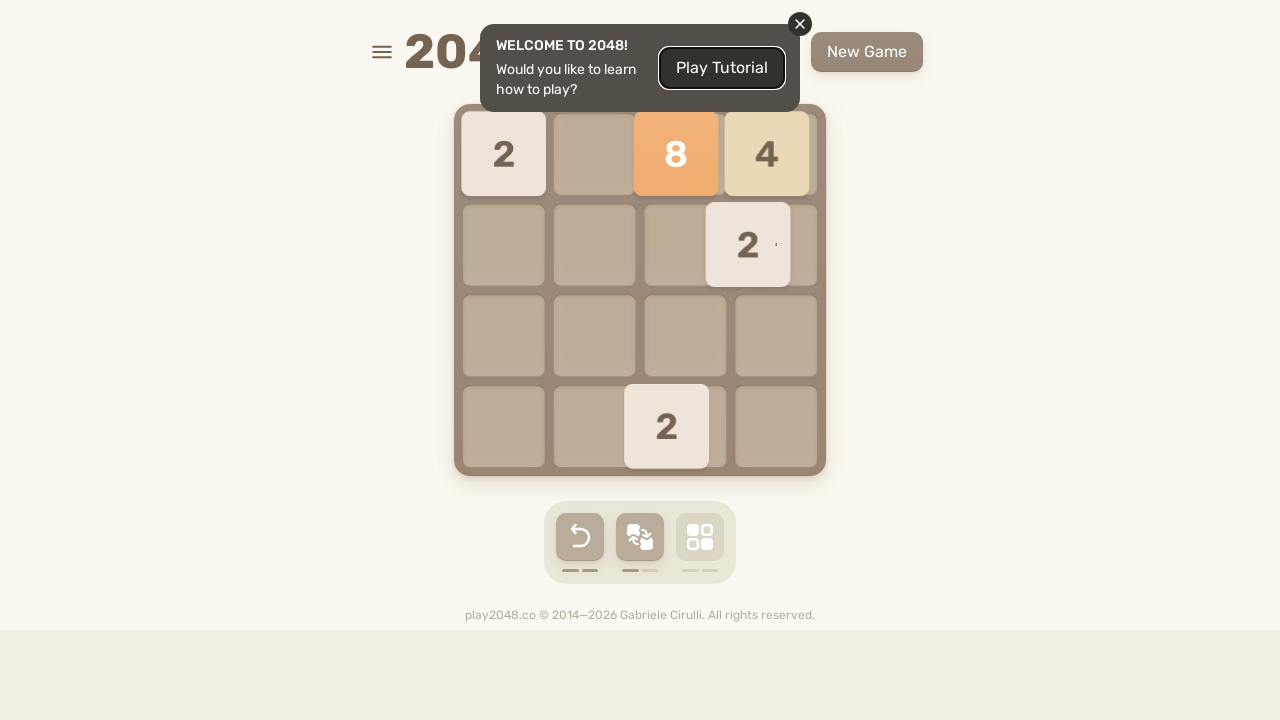

Waited 100ms for game to update
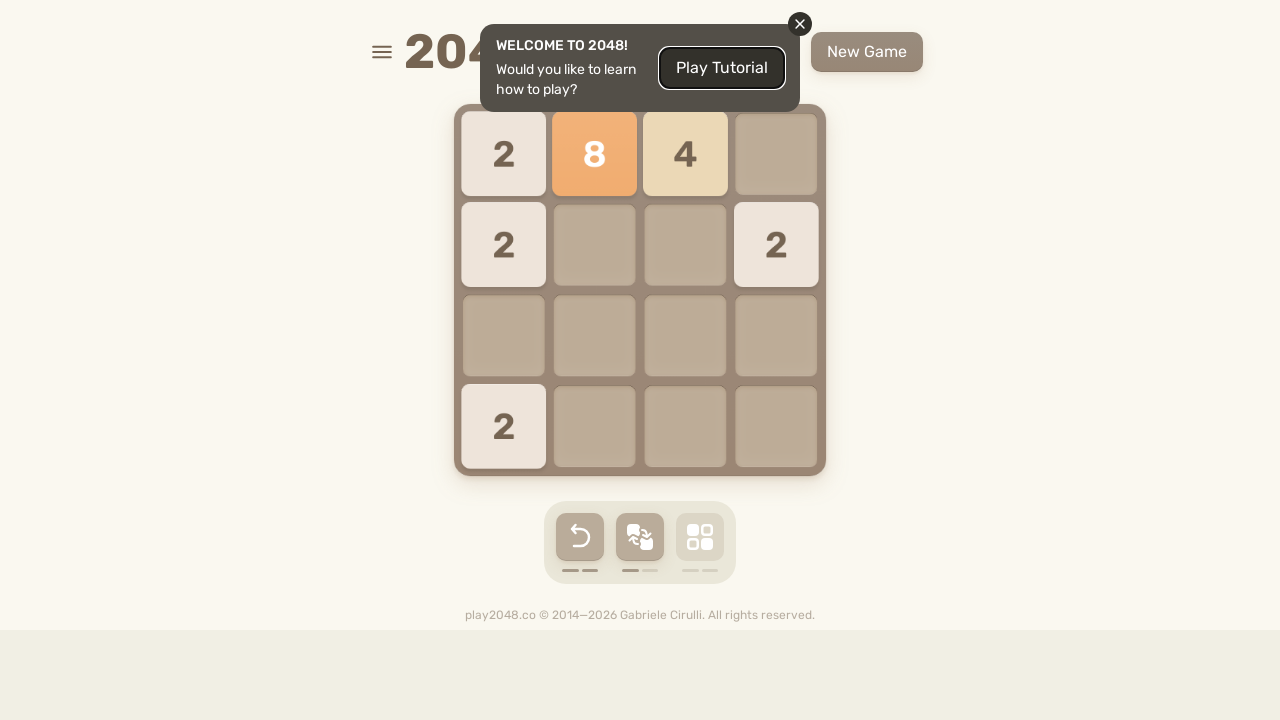

Pressed ArrowDown to move tiles down on body
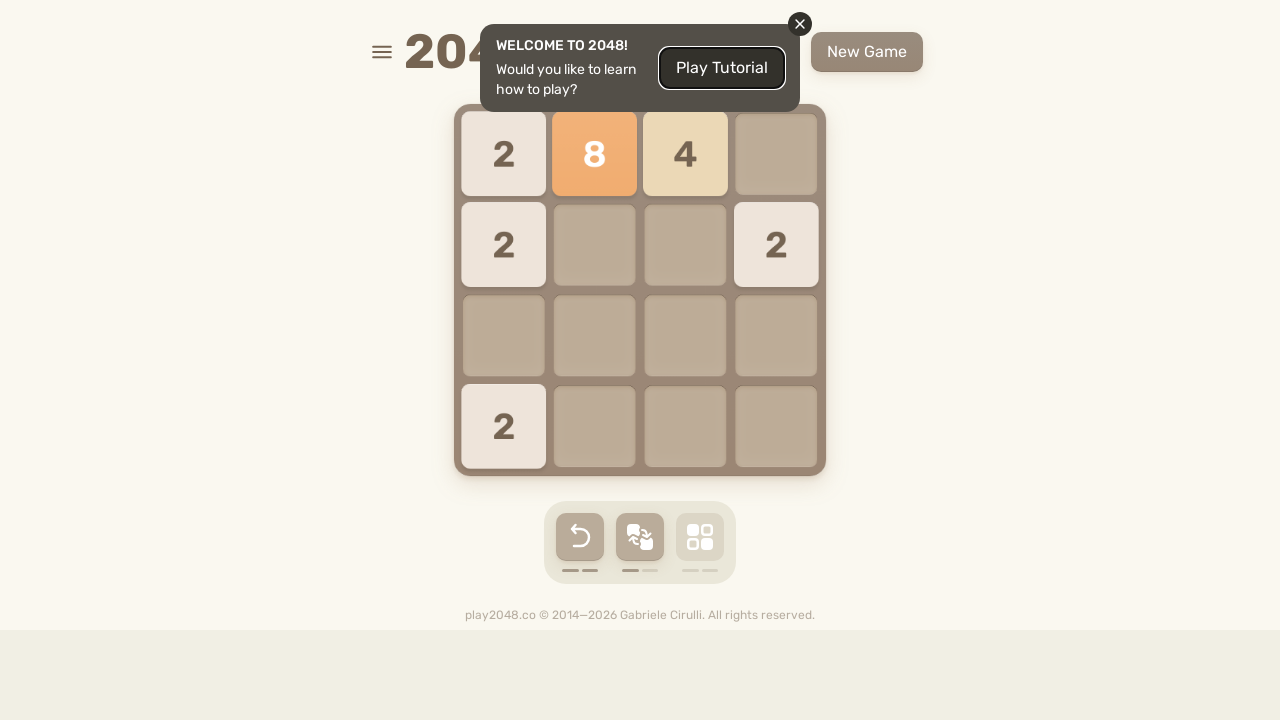

Waited 100ms for game to update
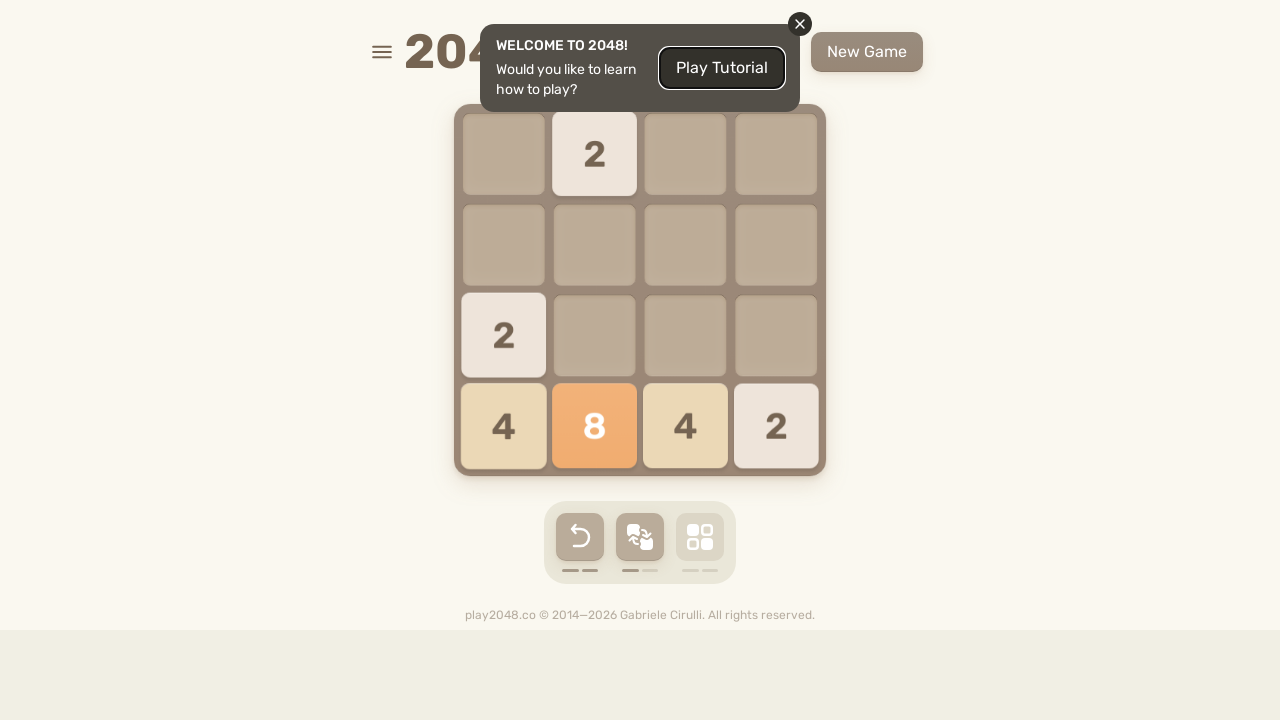

Pressed ArrowDown to move tiles down on body
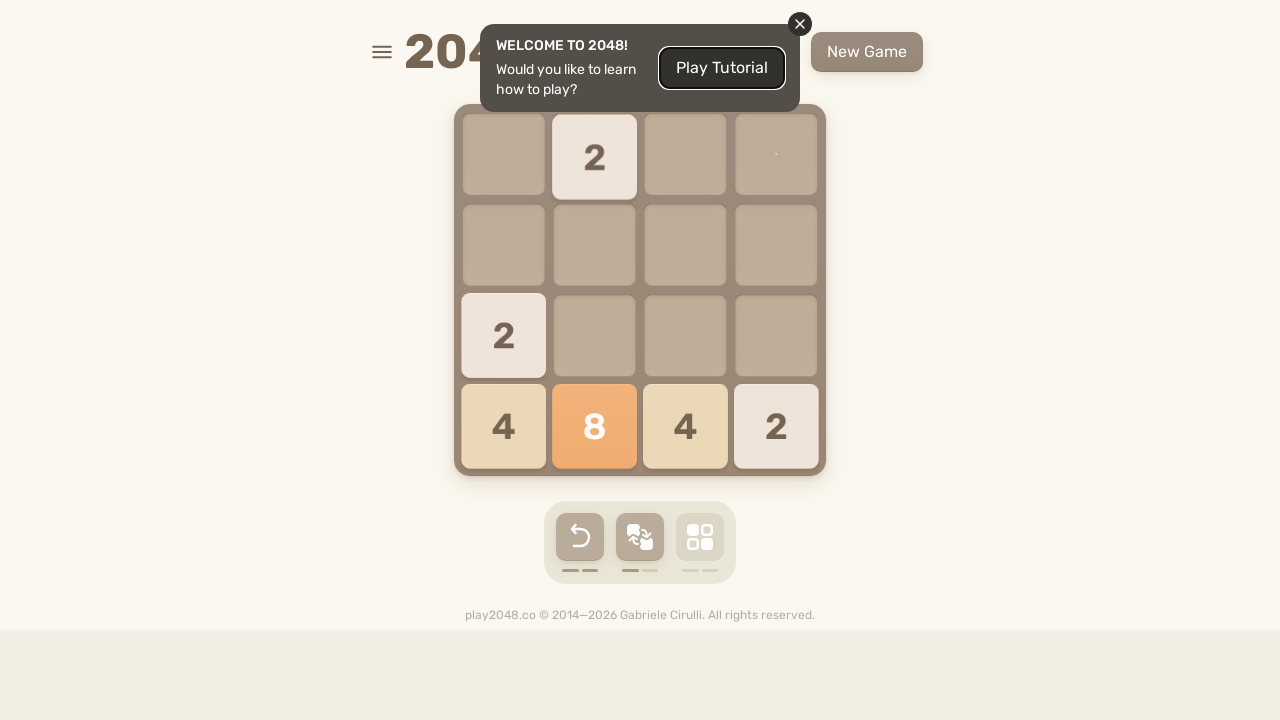

Waited 100ms for game to update
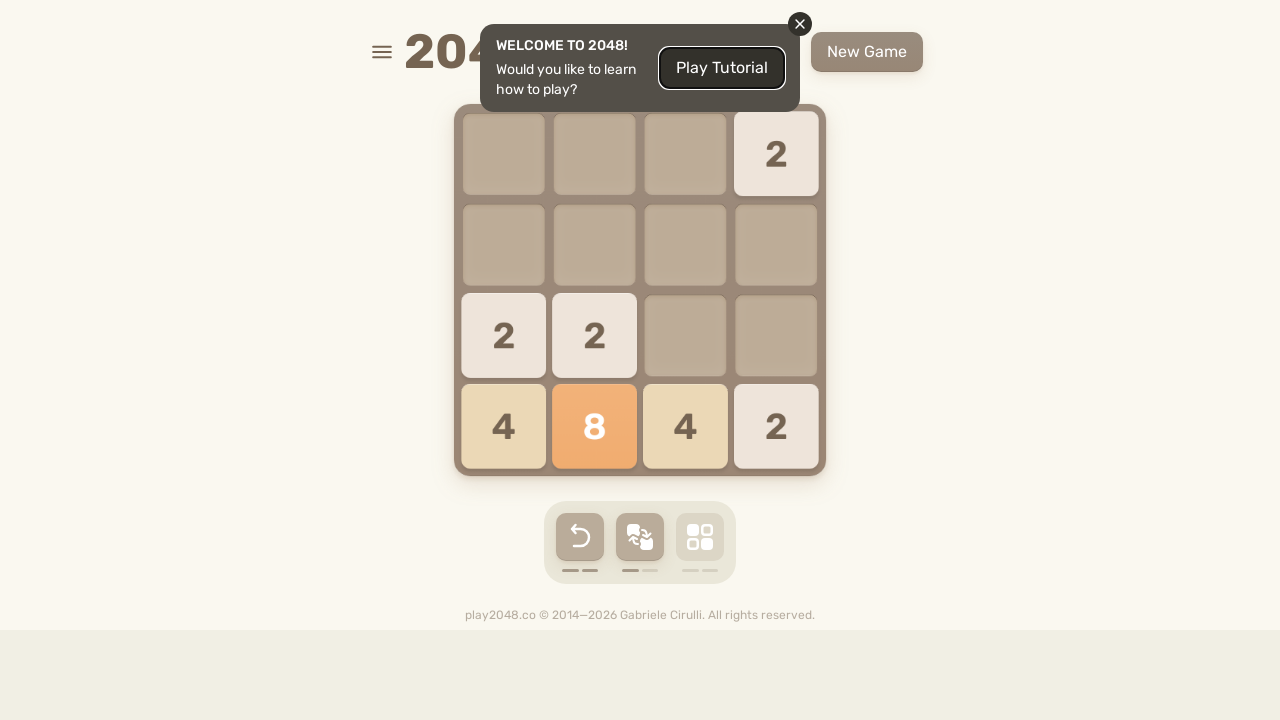

Pressed ArrowUp to move tiles up on body
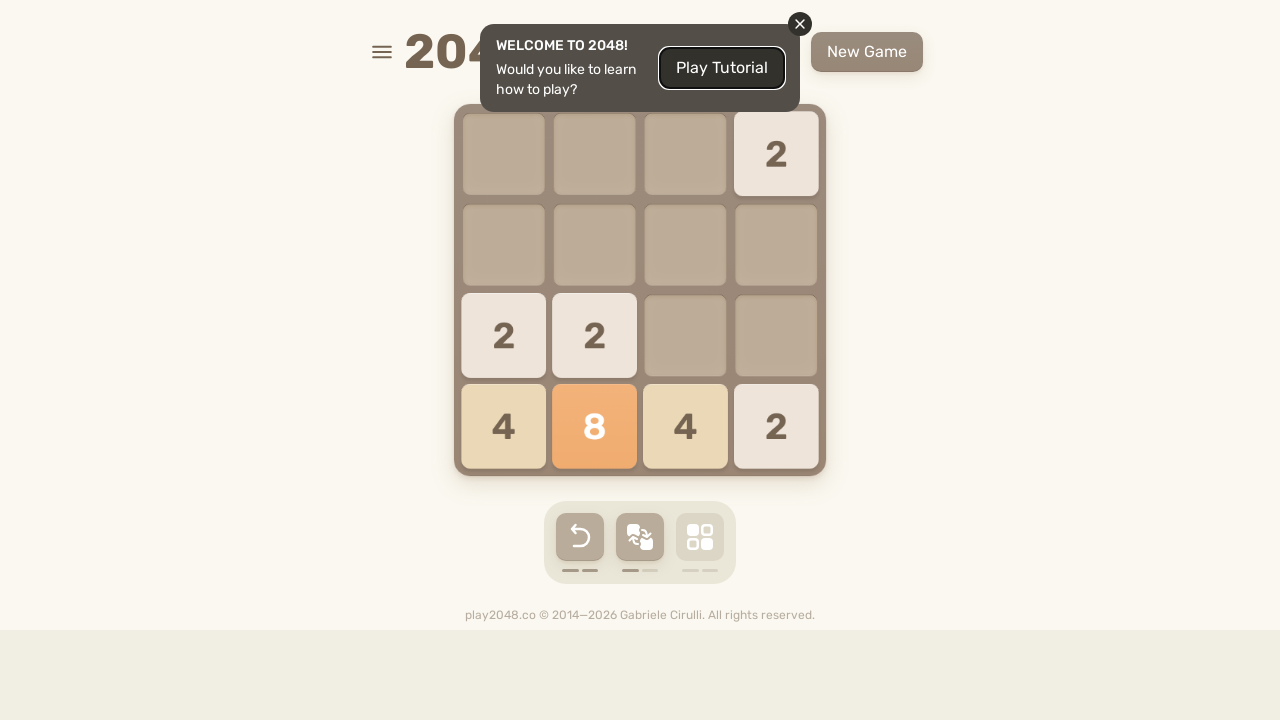

Waited 100ms for game to update
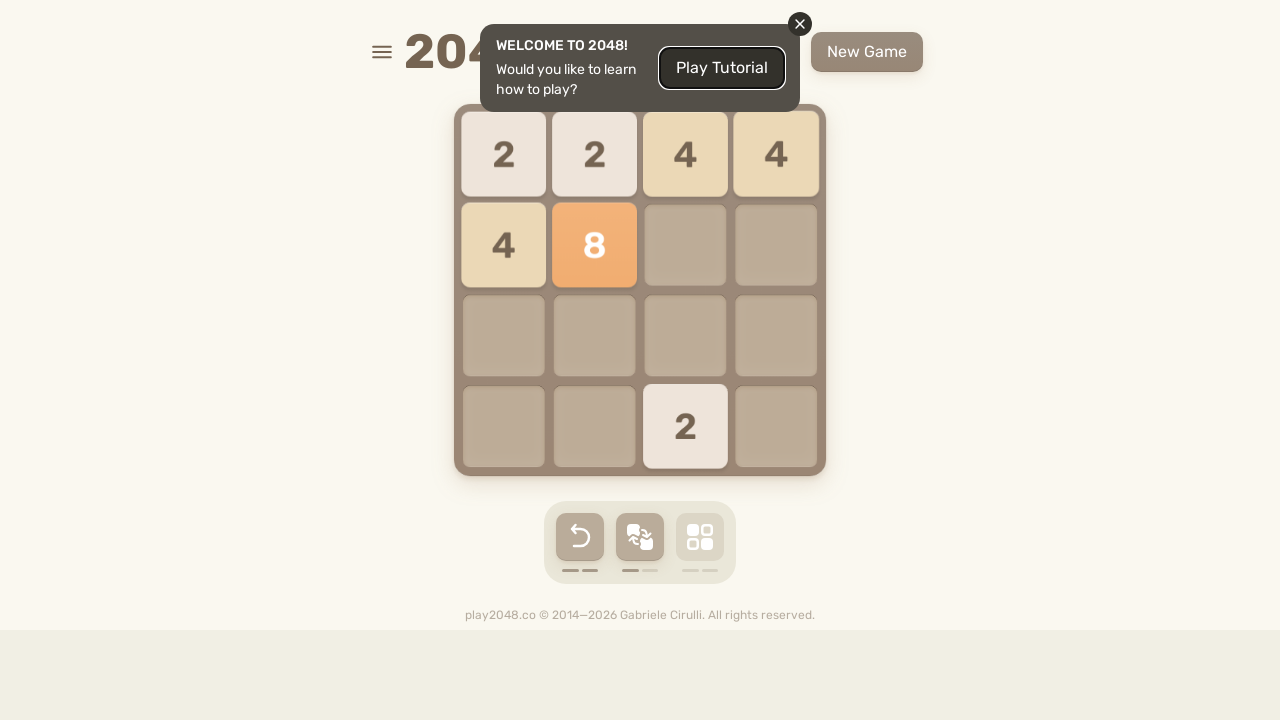

Pressed ArrowRight to move tiles right on body
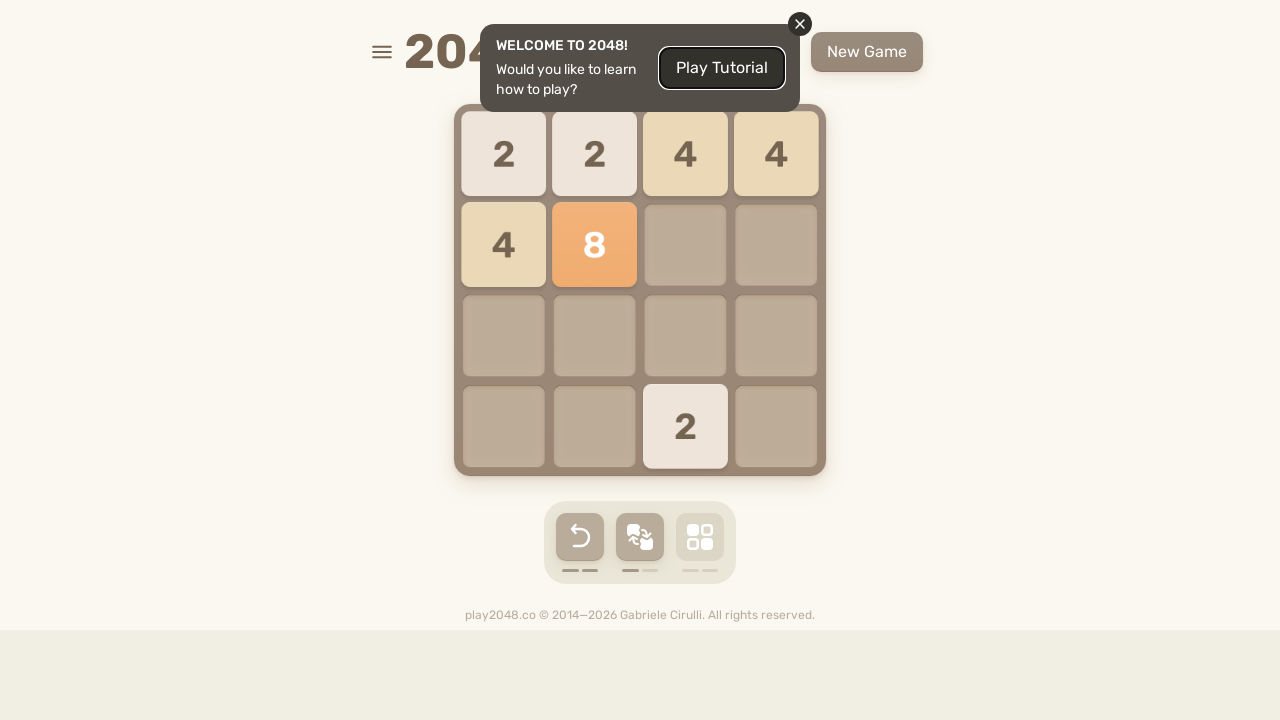

Waited 100ms for game to update
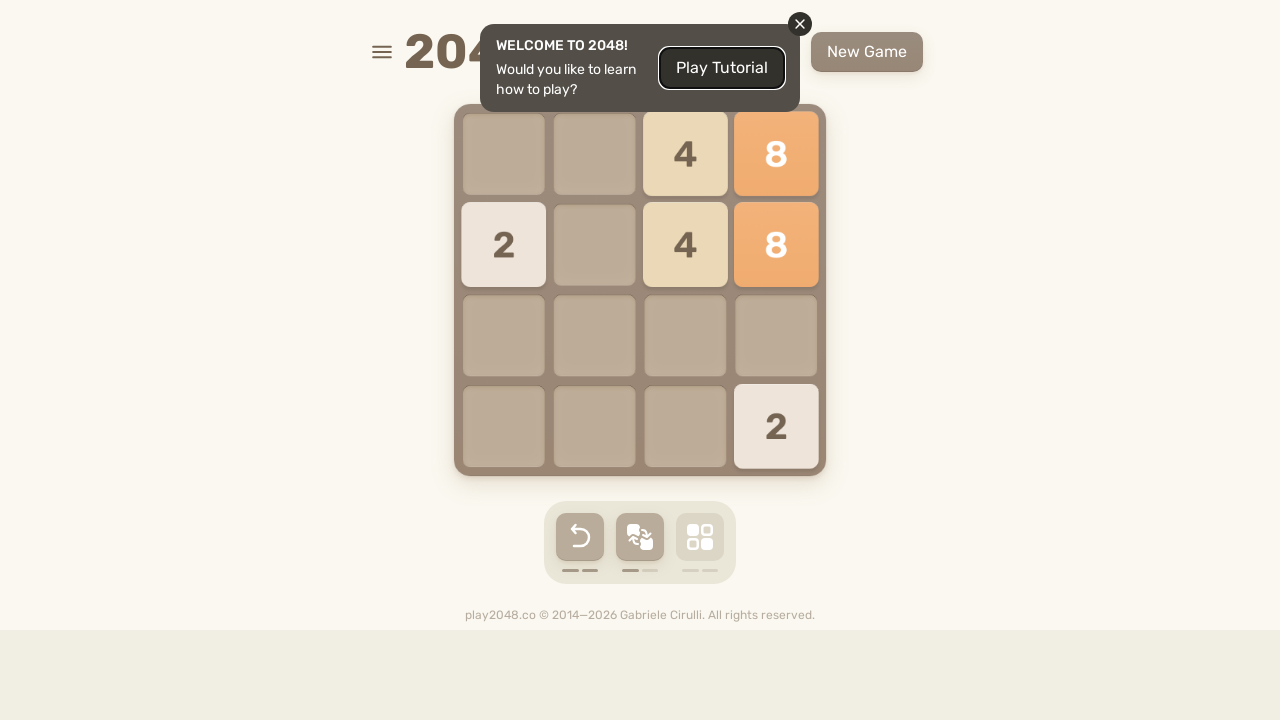

Pressed ArrowUp to move tiles up on body
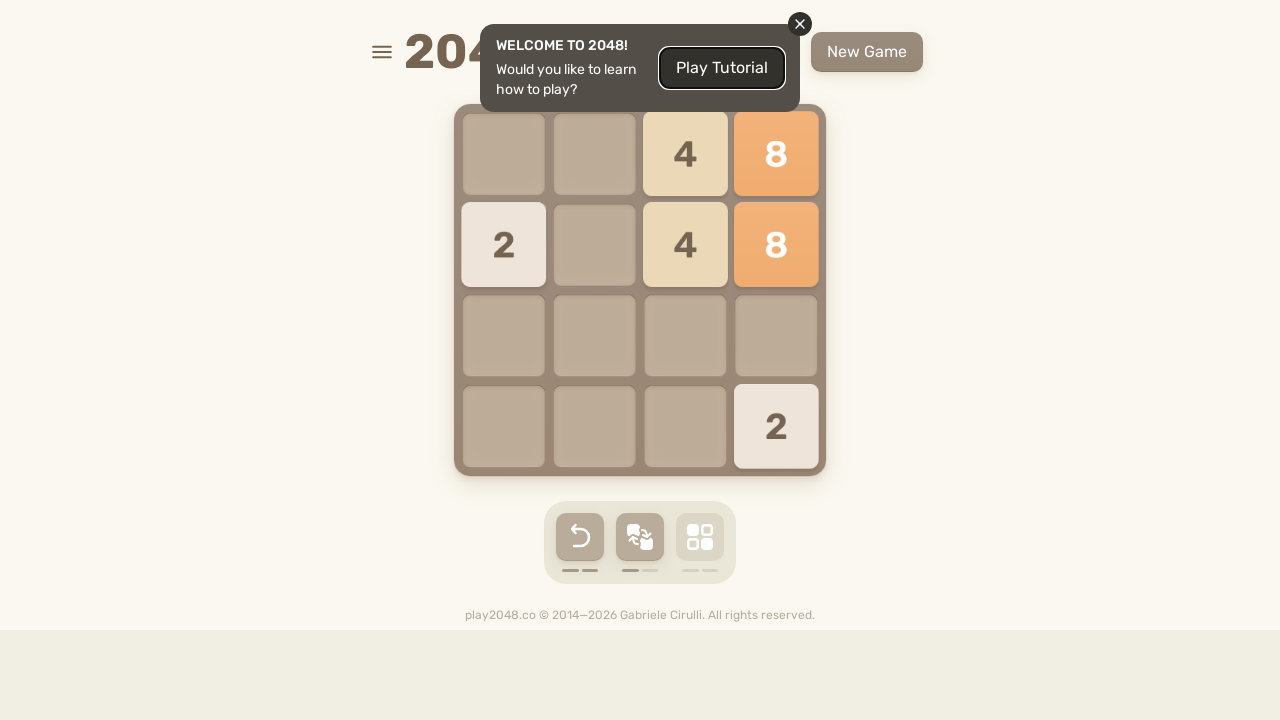

Waited 100ms for game to update
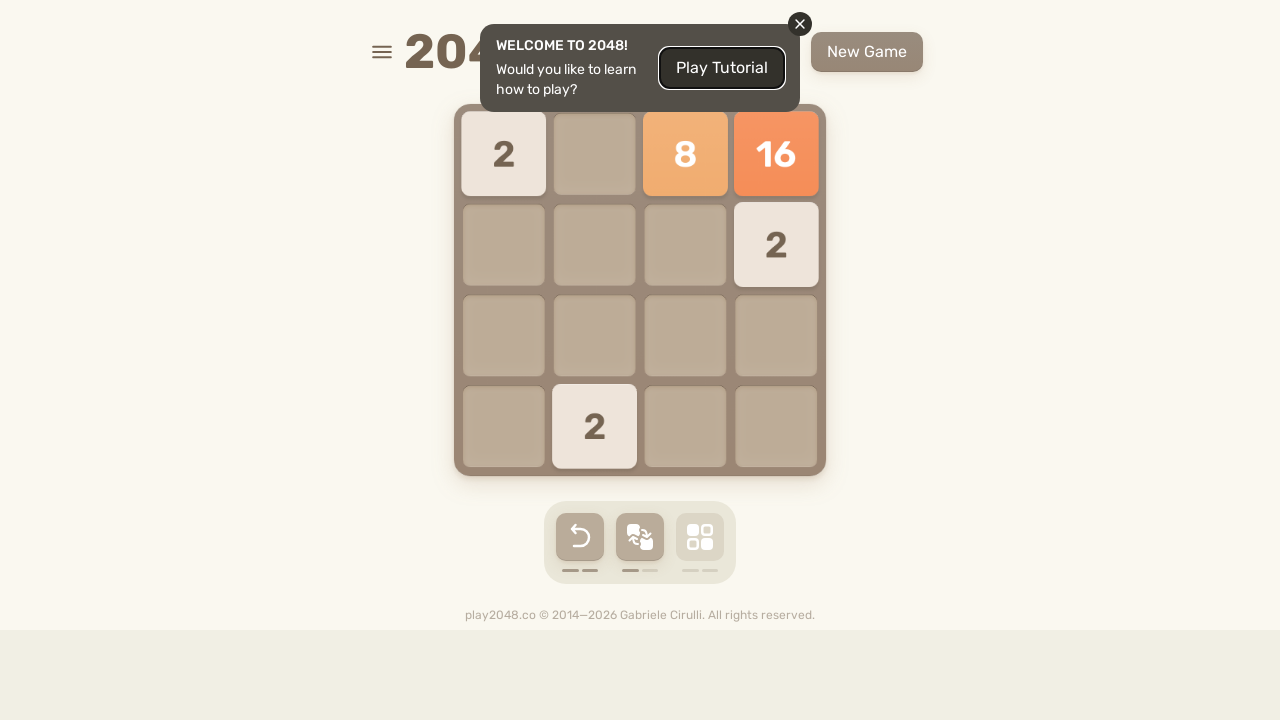

Pressed ArrowLeft to move tiles left on body
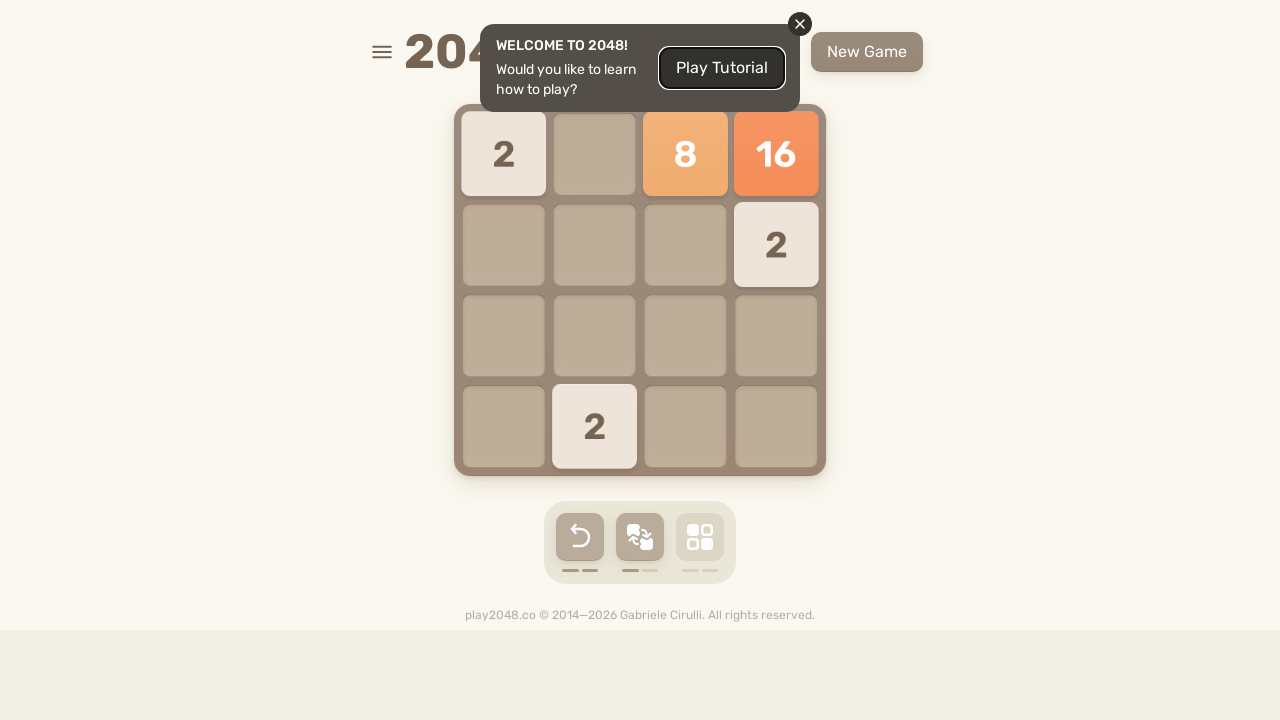

Waited 100ms for game to update
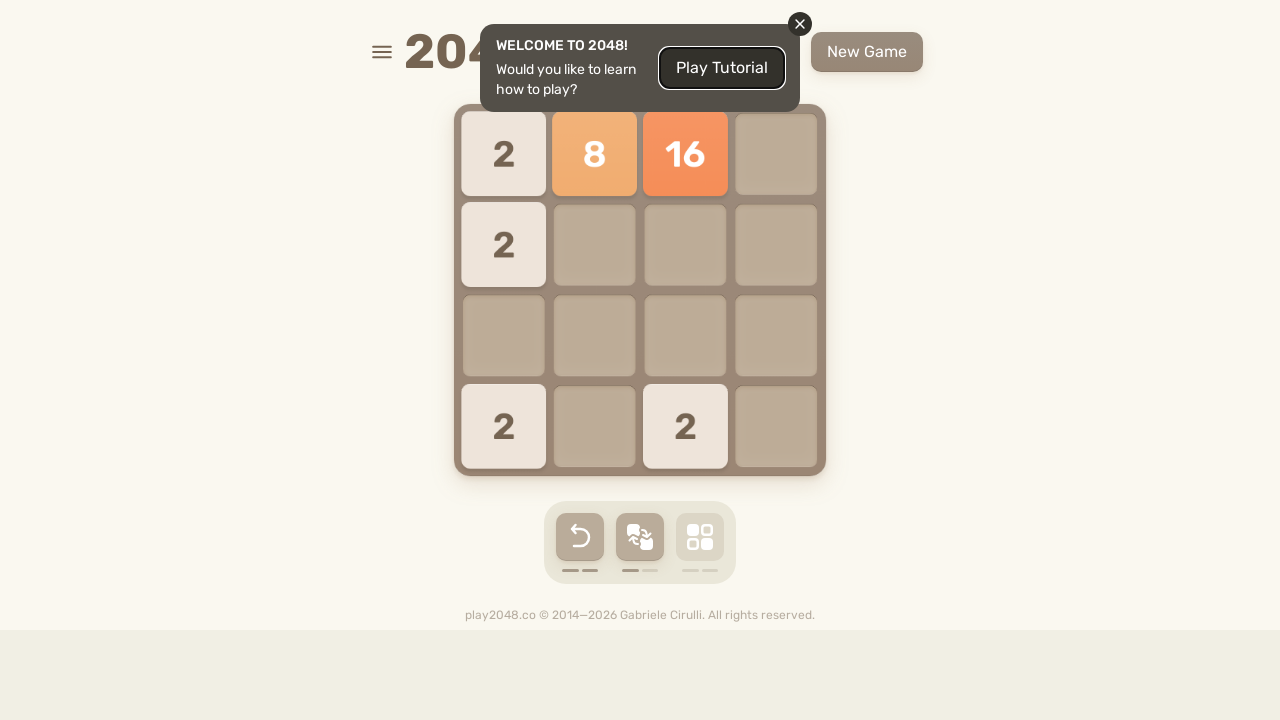

Pressed ArrowUp to move tiles up on body
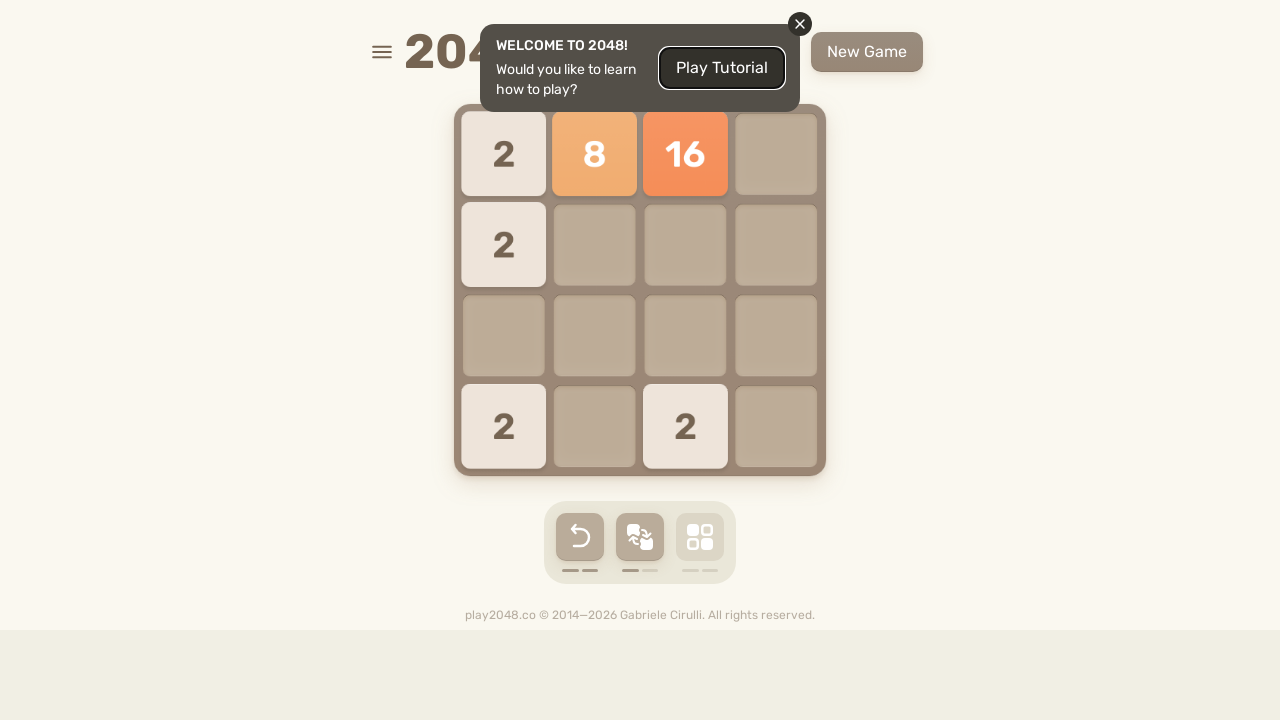

Waited 100ms for game to update
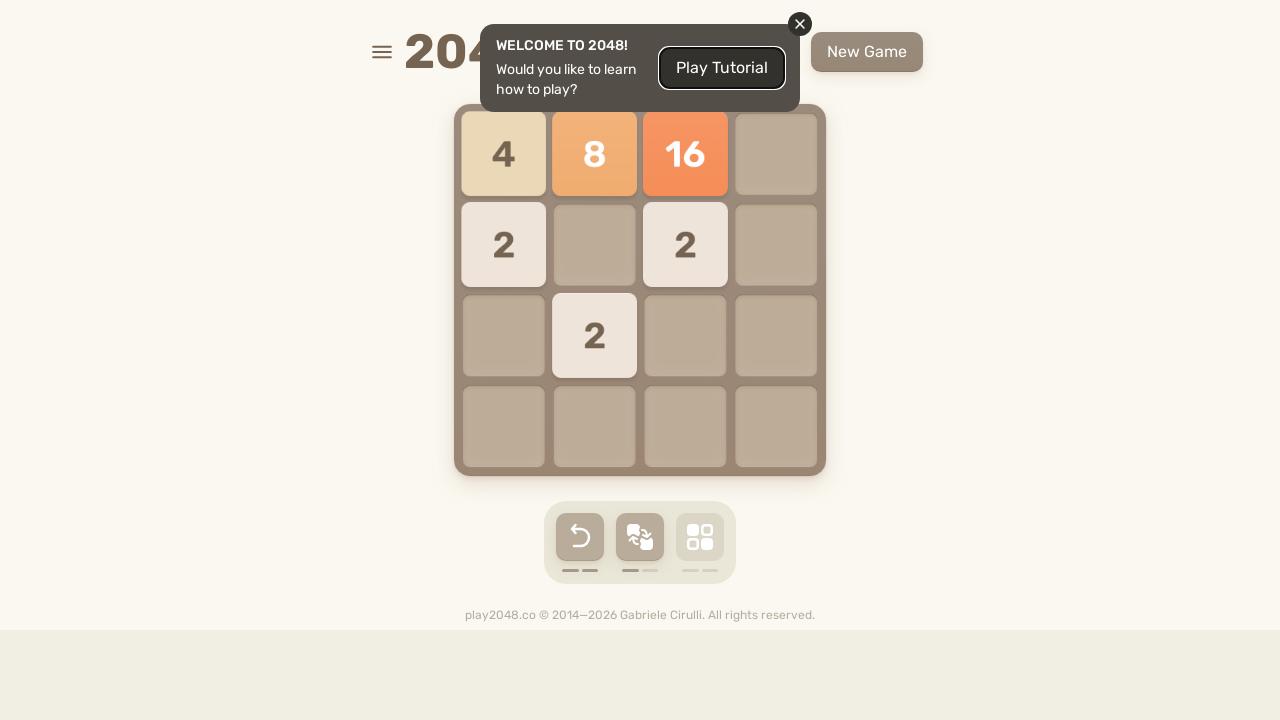

Pressed ArrowRight to move tiles right on body
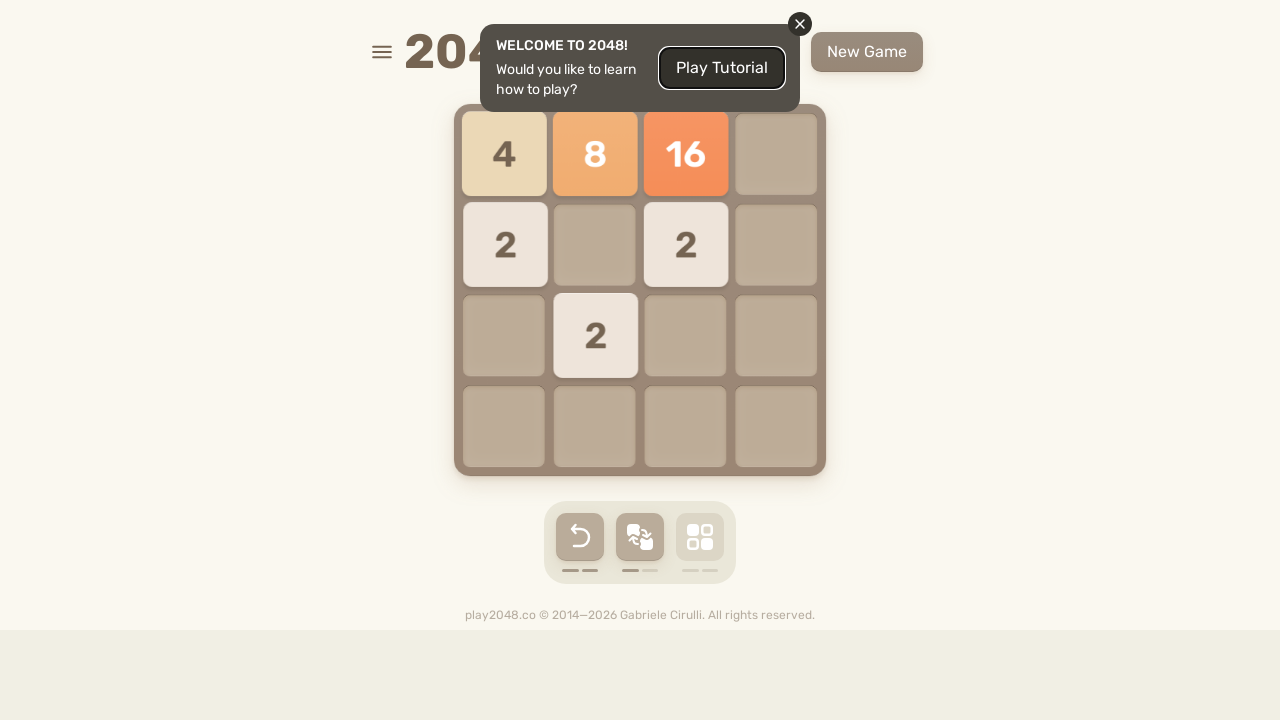

Waited 100ms for game to update
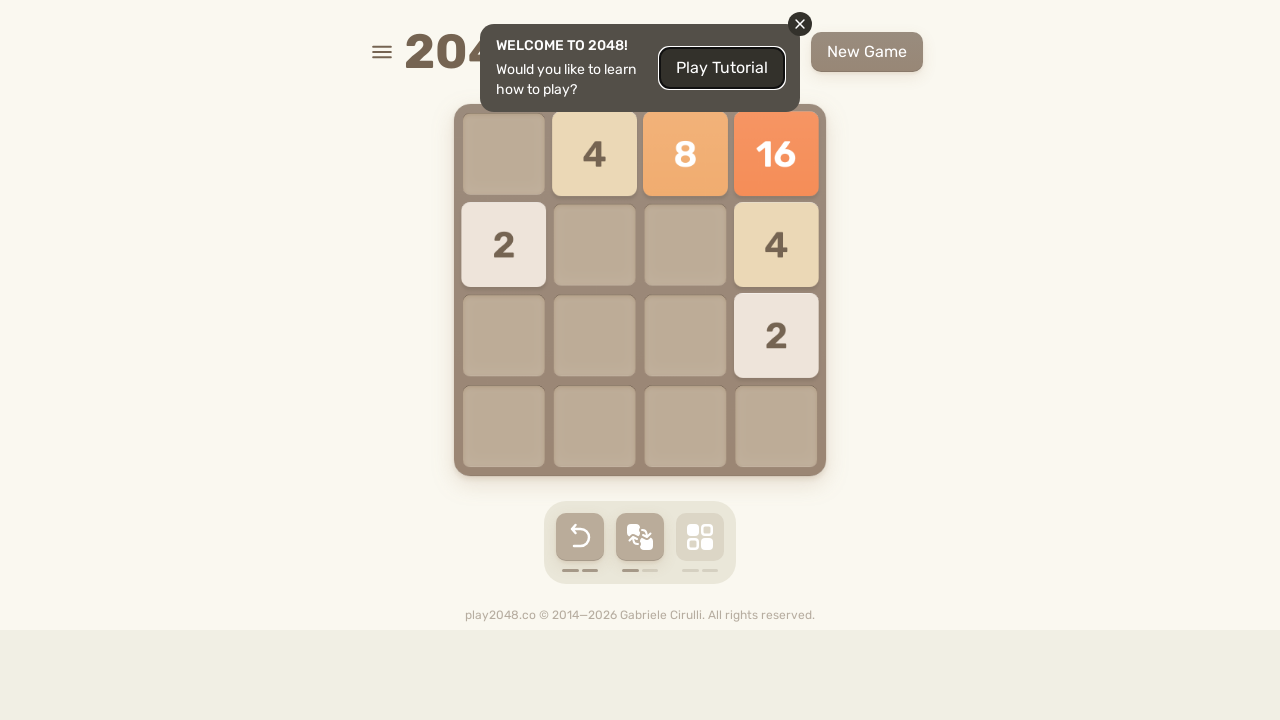

Pressed ArrowRight to move tiles right on body
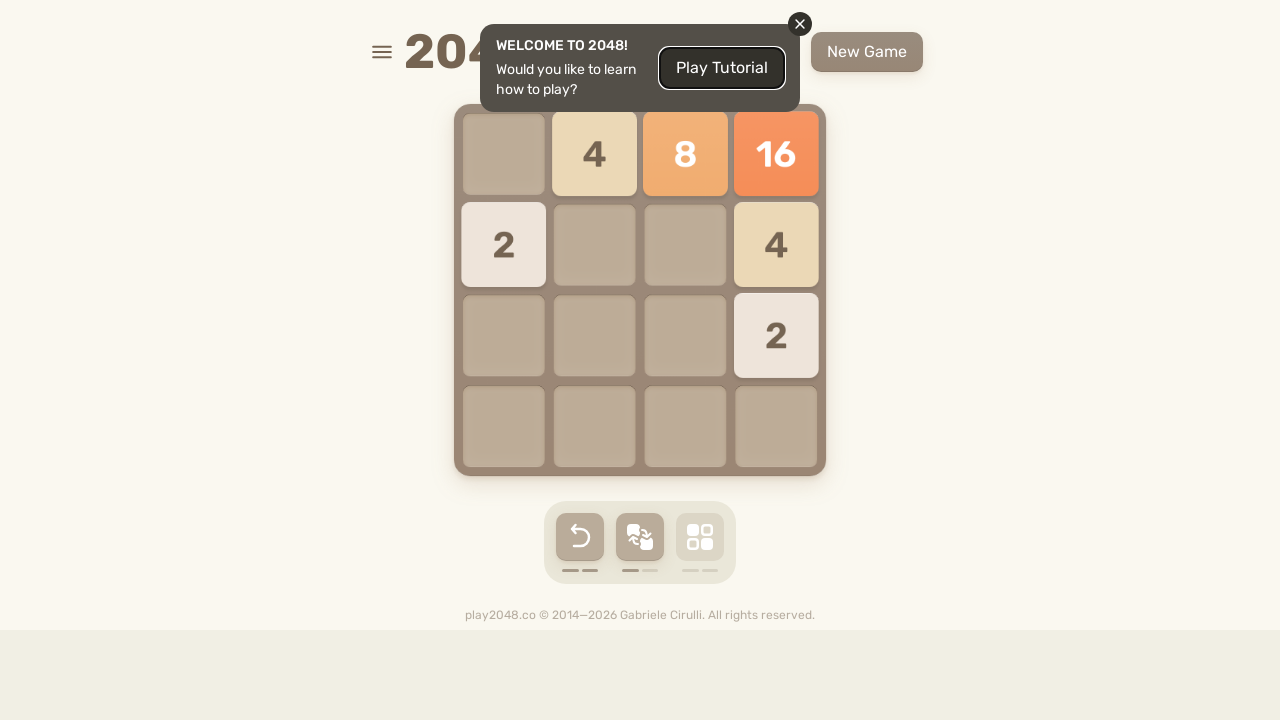

Waited 100ms for game to update
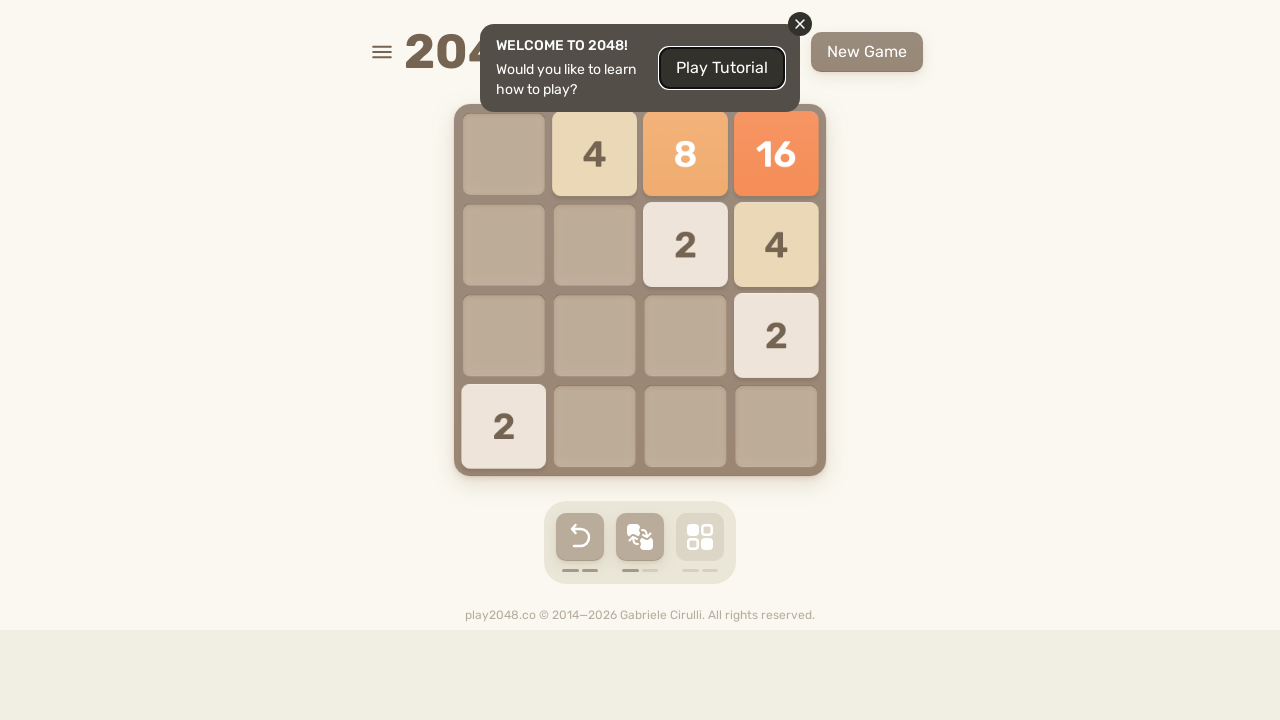

Pressed ArrowUp to move tiles up on body
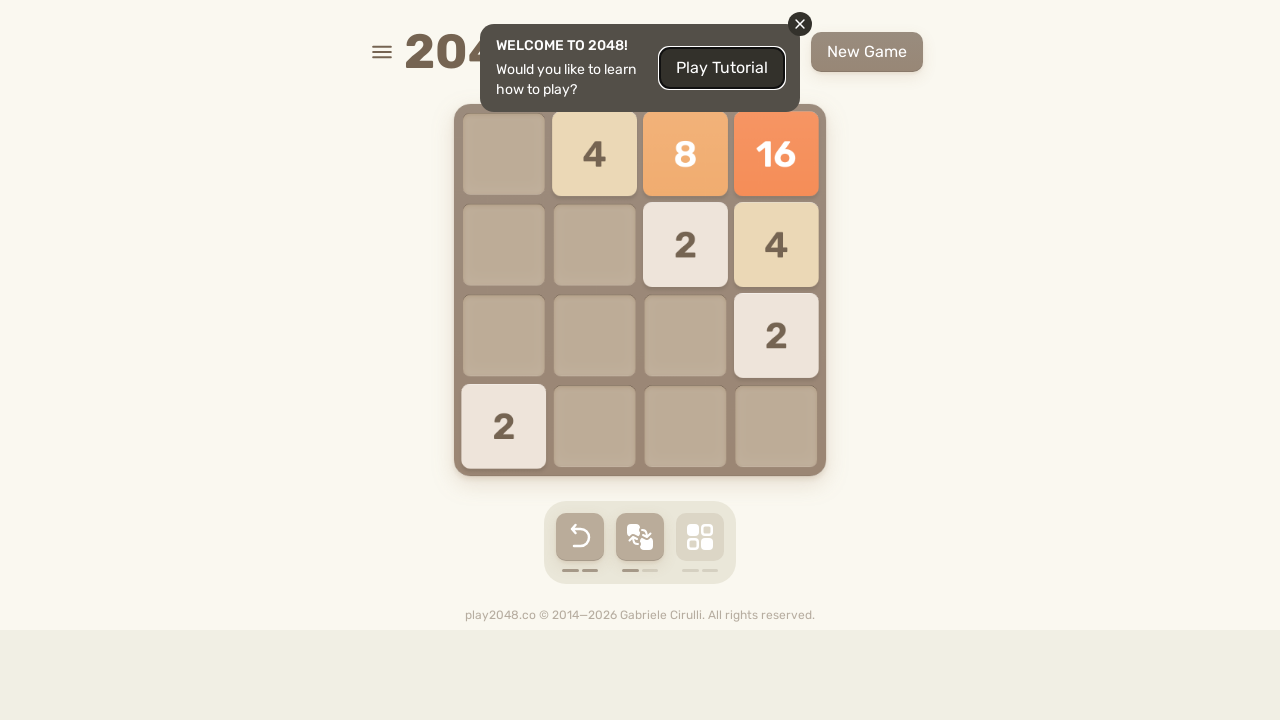

Waited 100ms for game to update
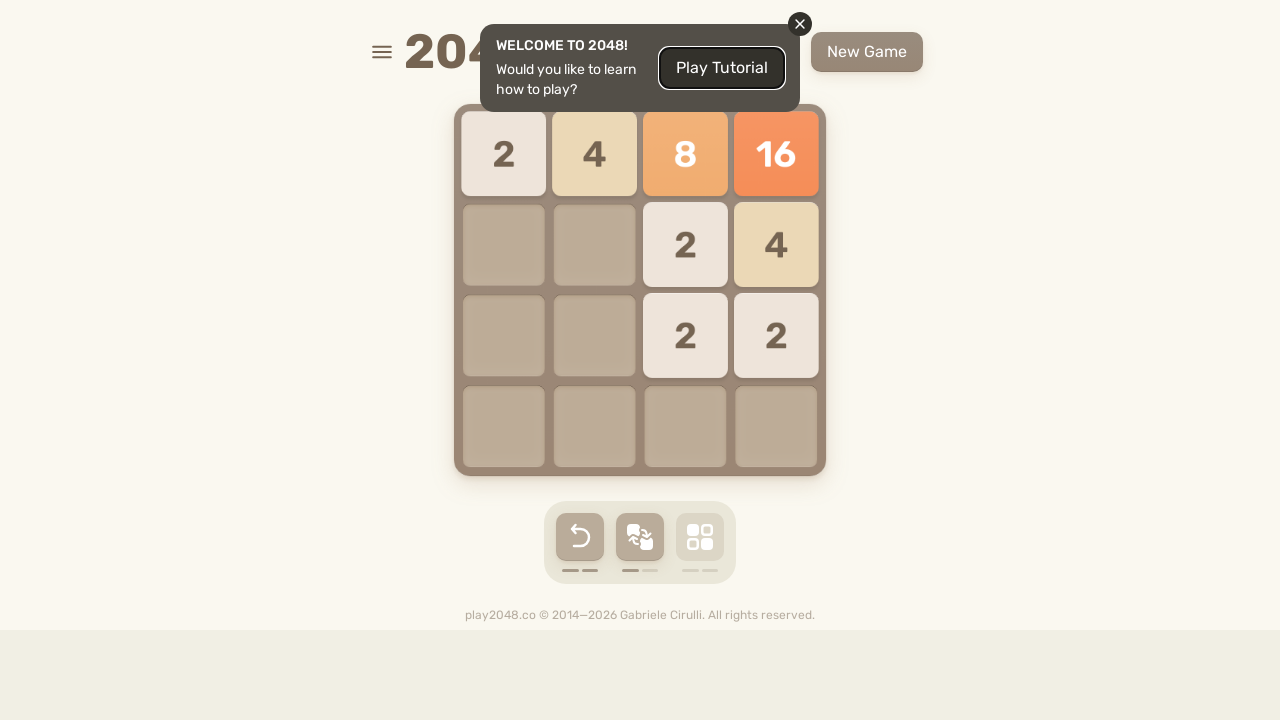

Pressed ArrowUp to move tiles up on body
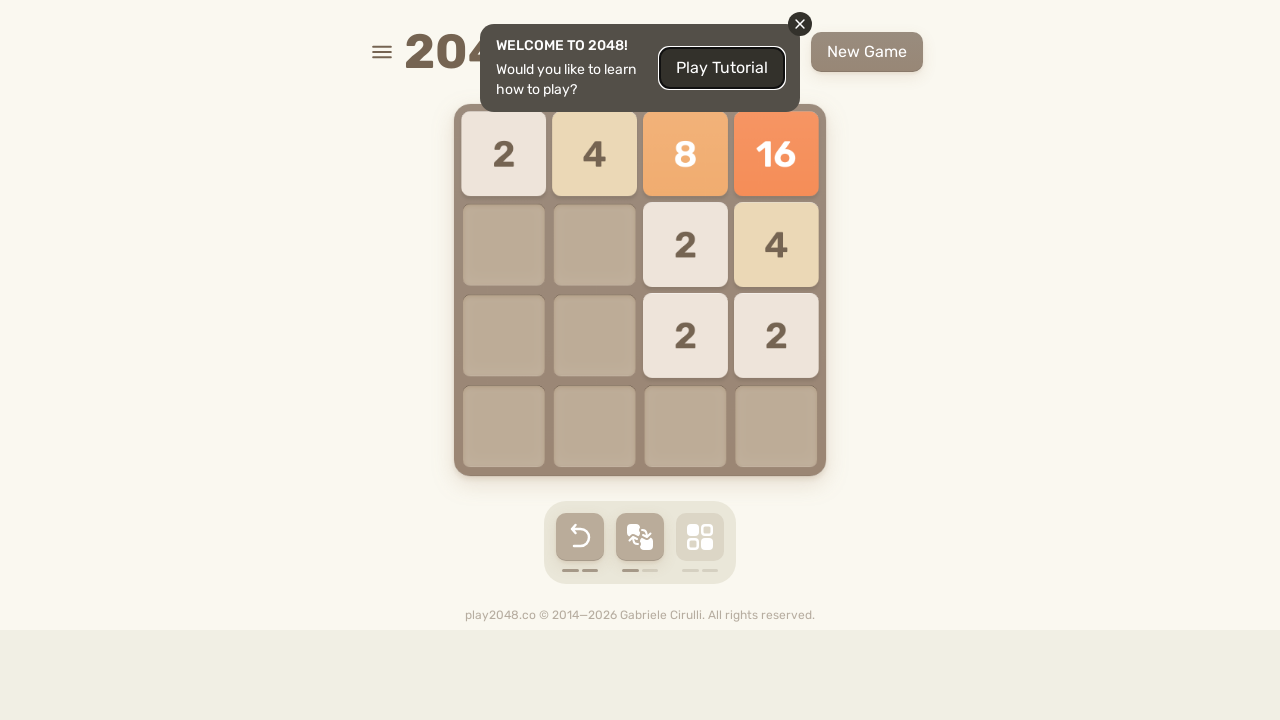

Waited 100ms for game to update
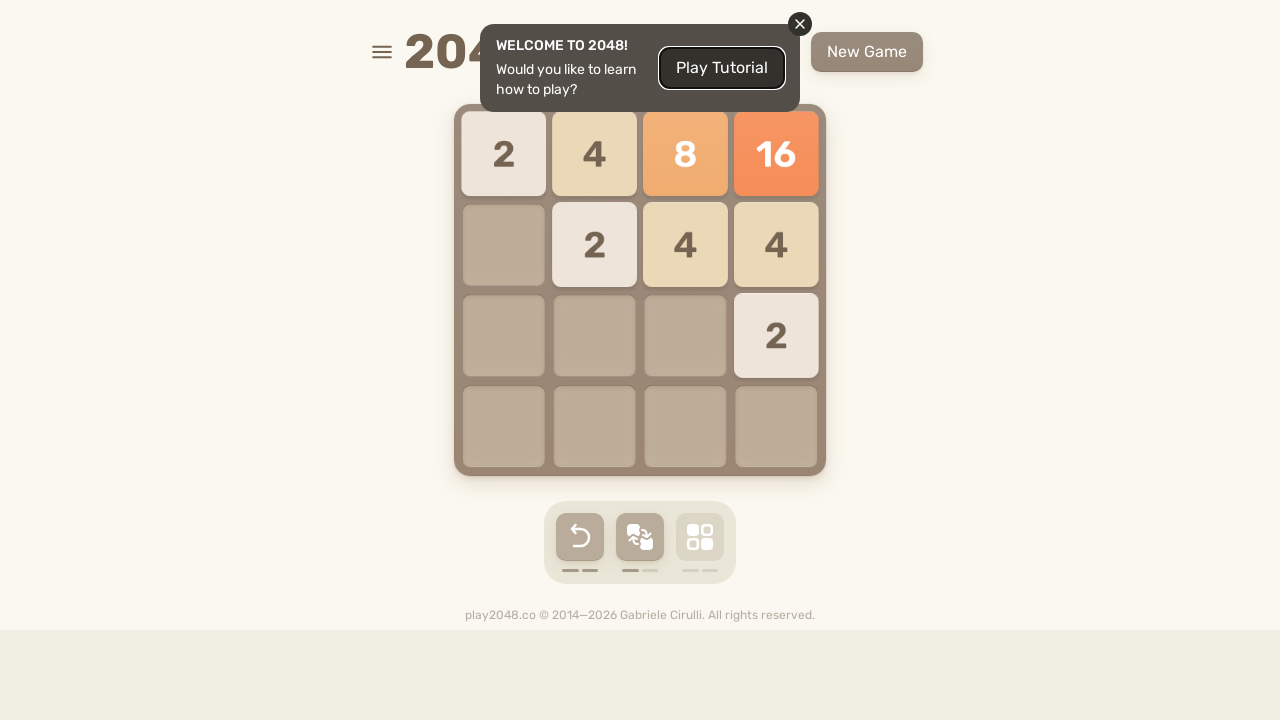

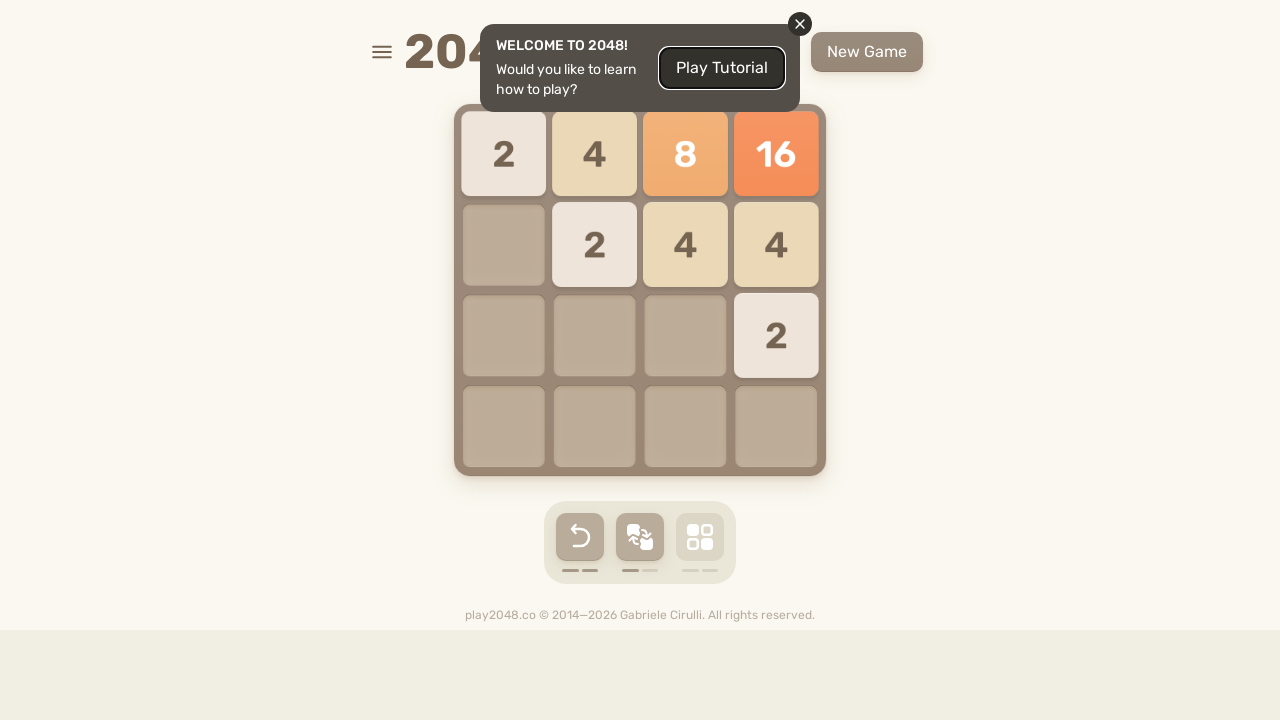